Automates playing the 2048 game by sending 32 random arrow key inputs (UP, DOWN, LEFT, RIGHT) to simulate gameplay

Starting URL: https://gabrielecirulli.github.io/2048/

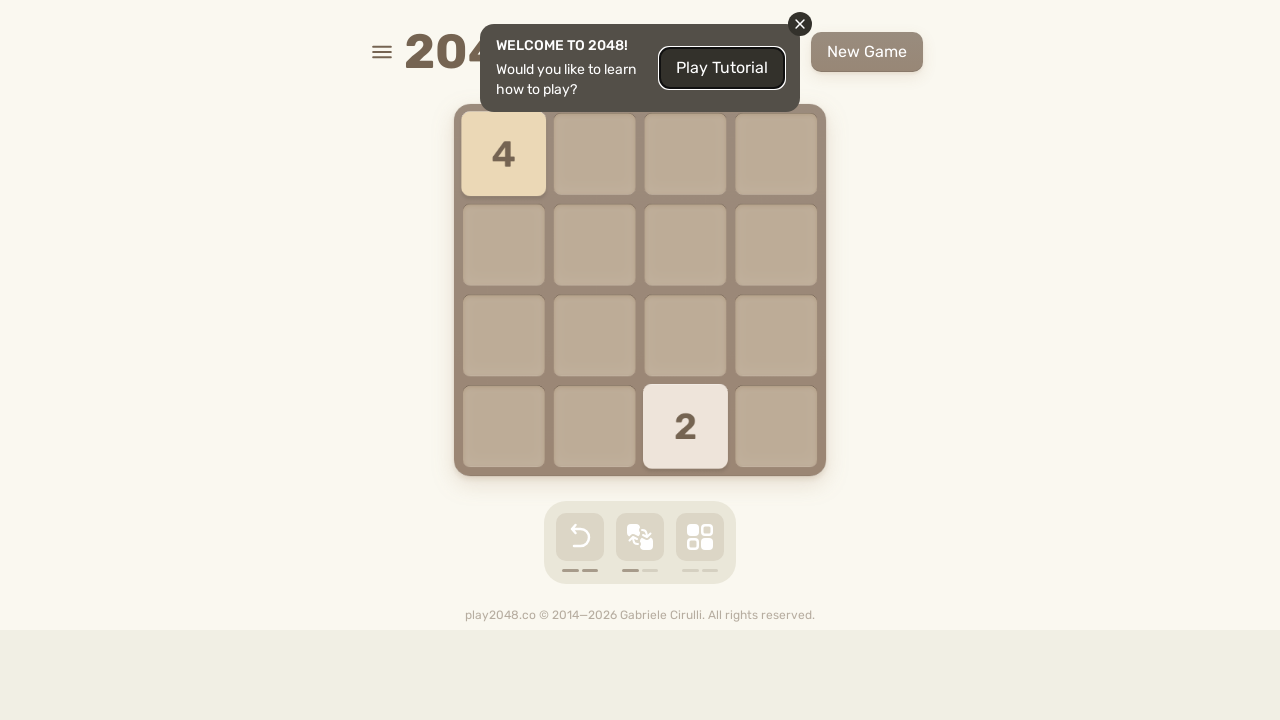

Waited 3 seconds for 2048 game to load
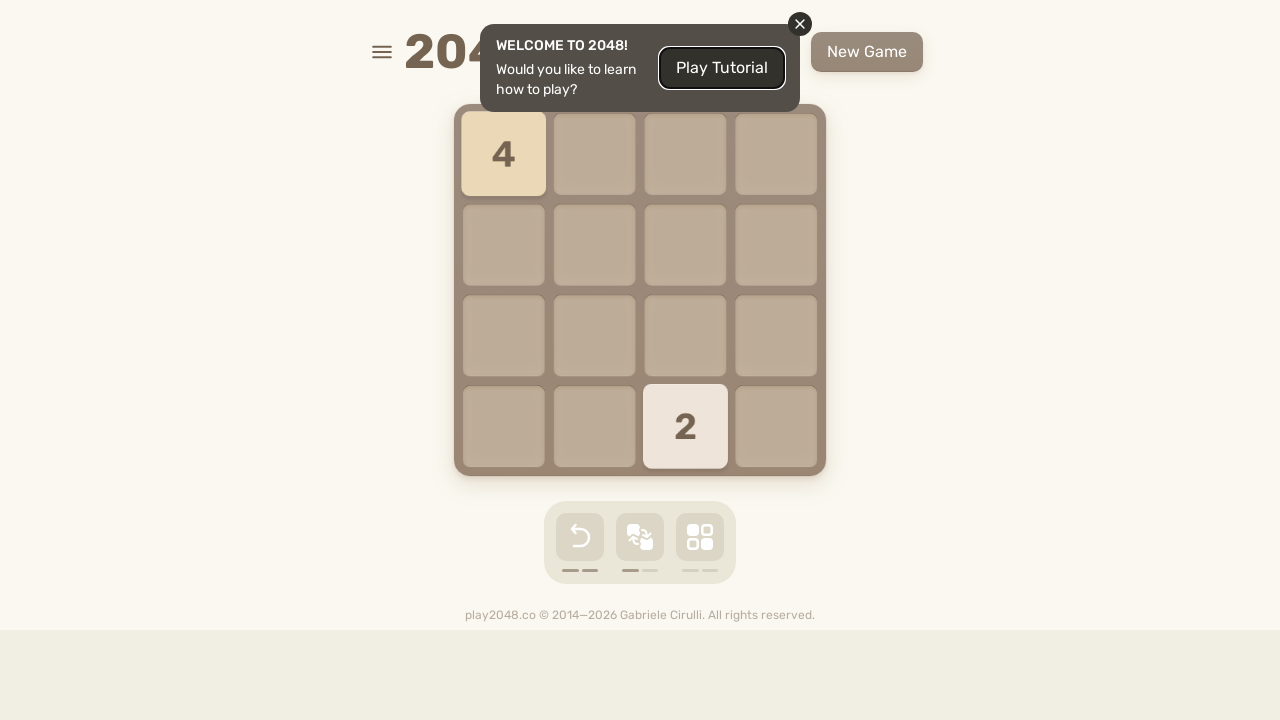

Located HTML element for keyboard input
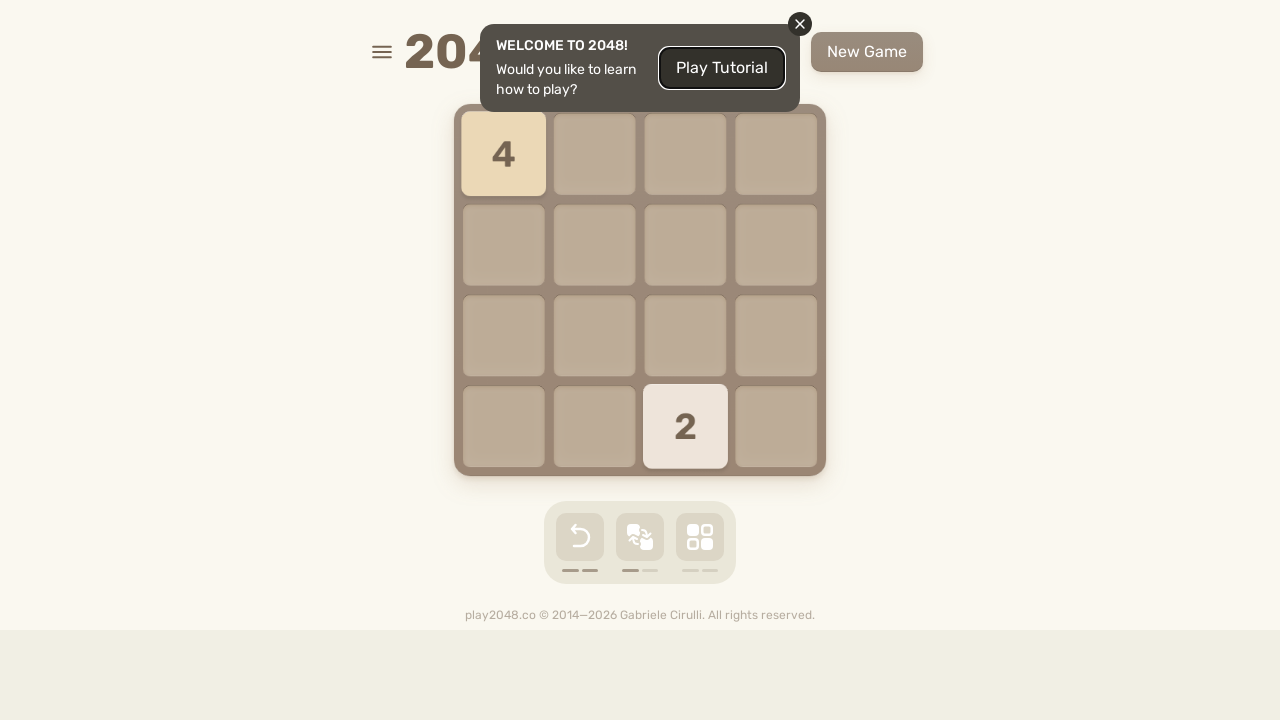

Pressed ArrowLeft arrow key (move 1/32)
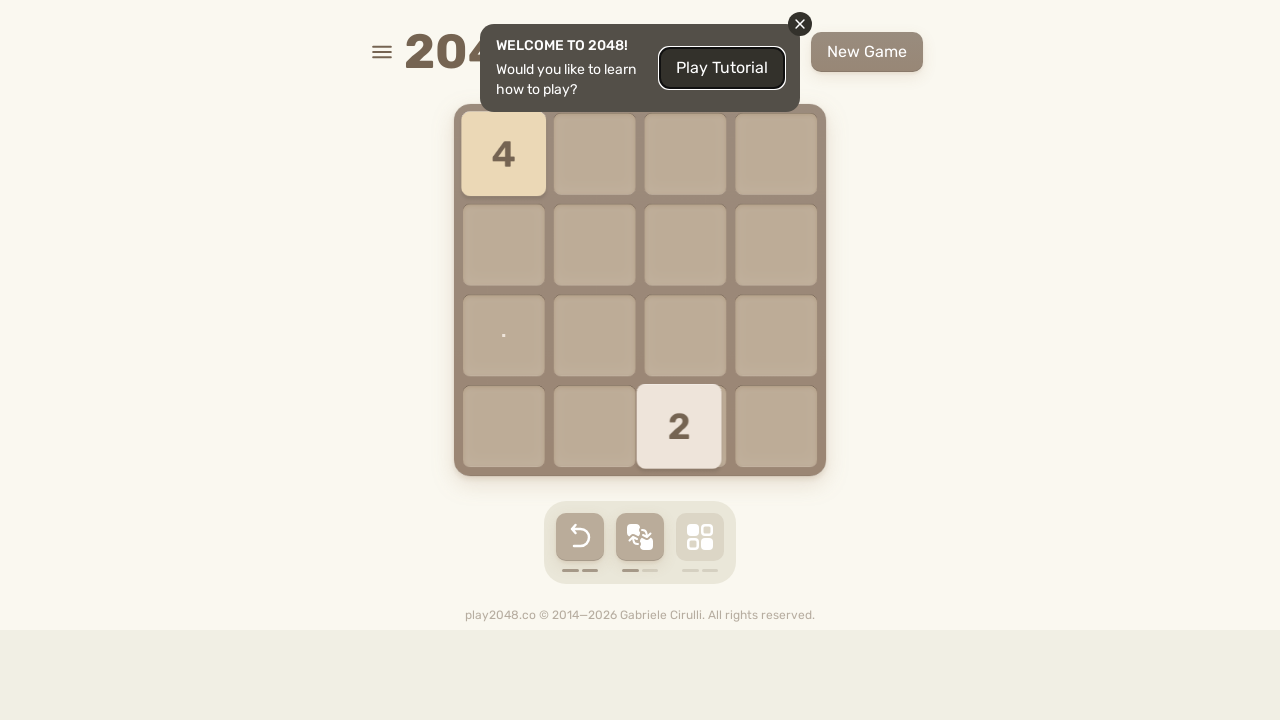

Waited 250ms between moves
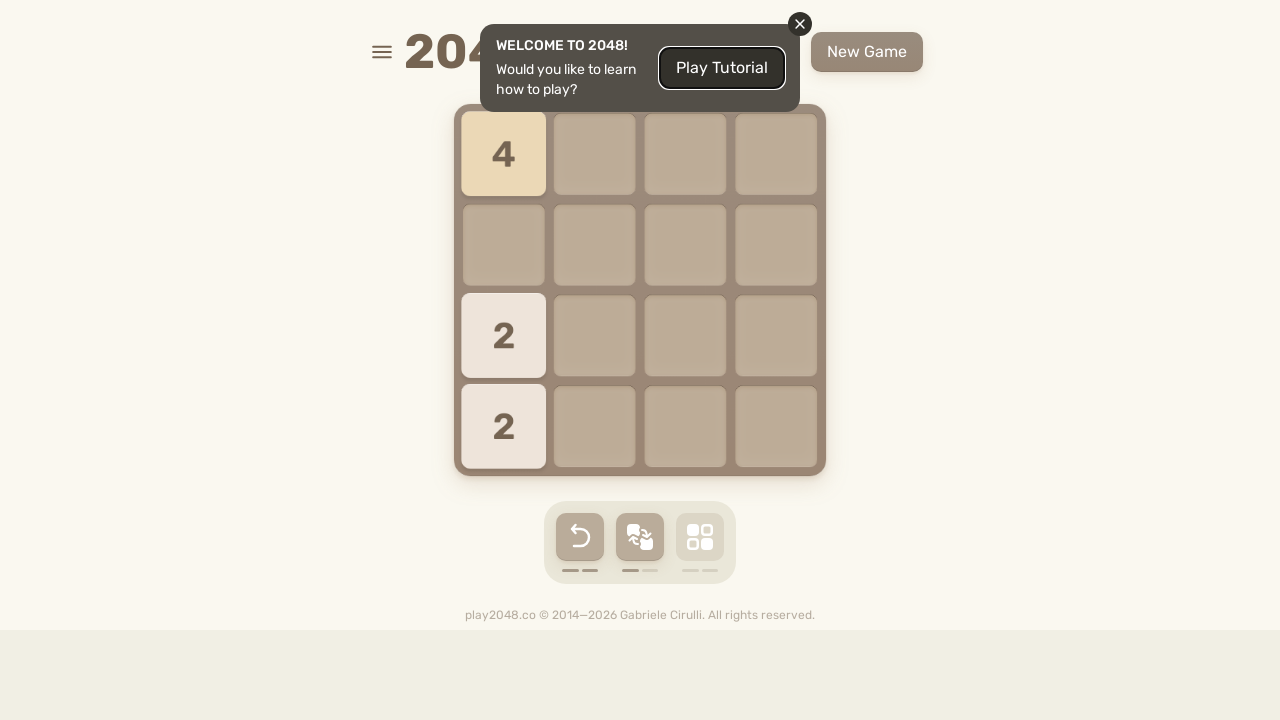

Pressed ArrowLeft arrow key (move 2/32)
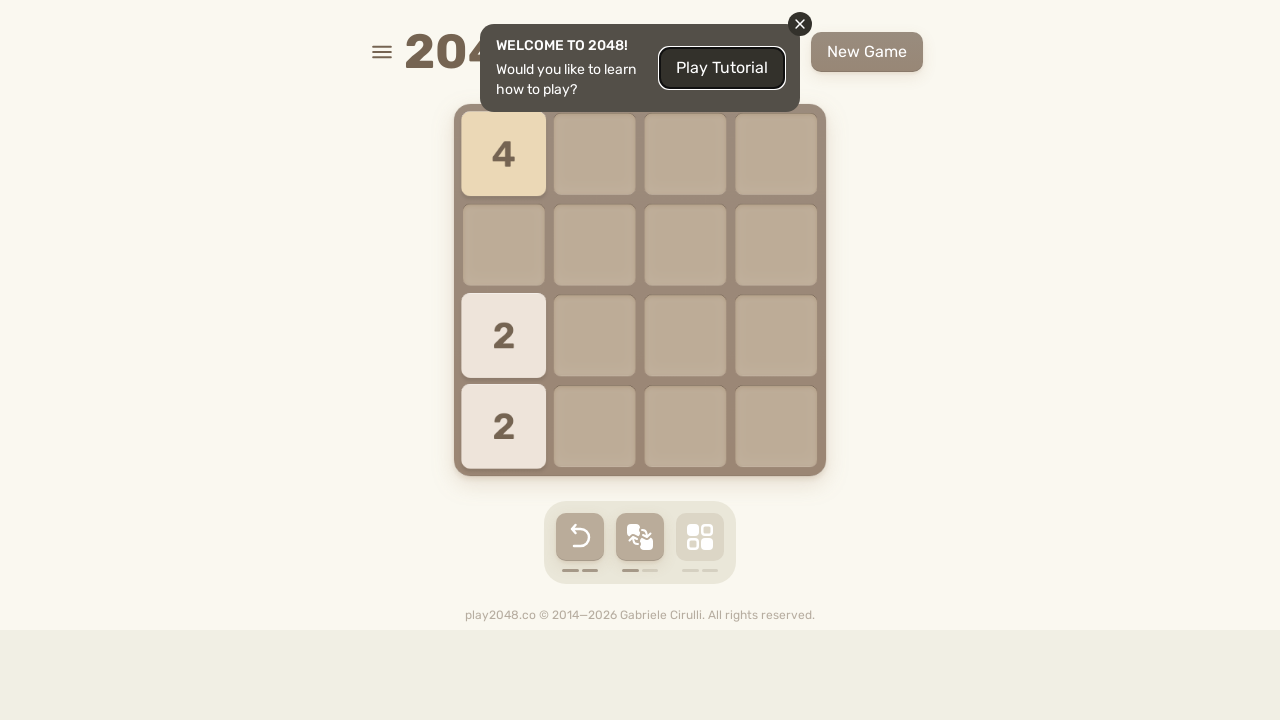

Waited 250ms between moves
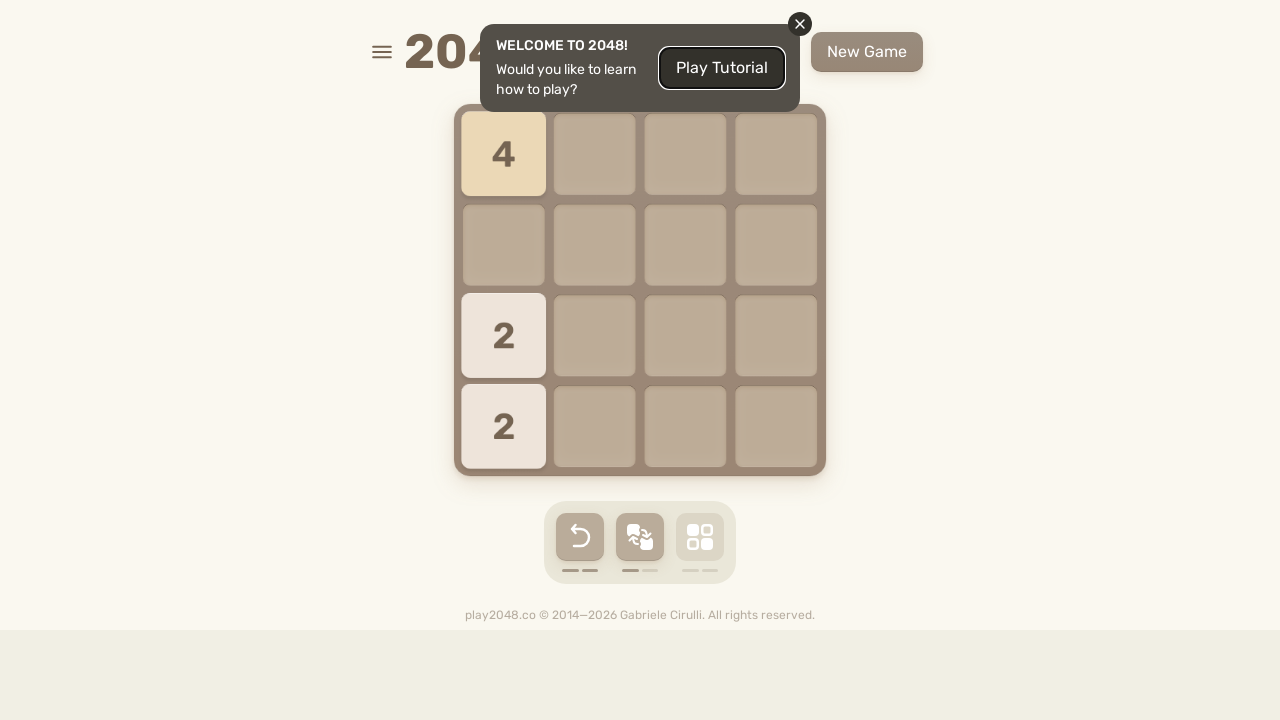

Pressed ArrowRight arrow key (move 3/32)
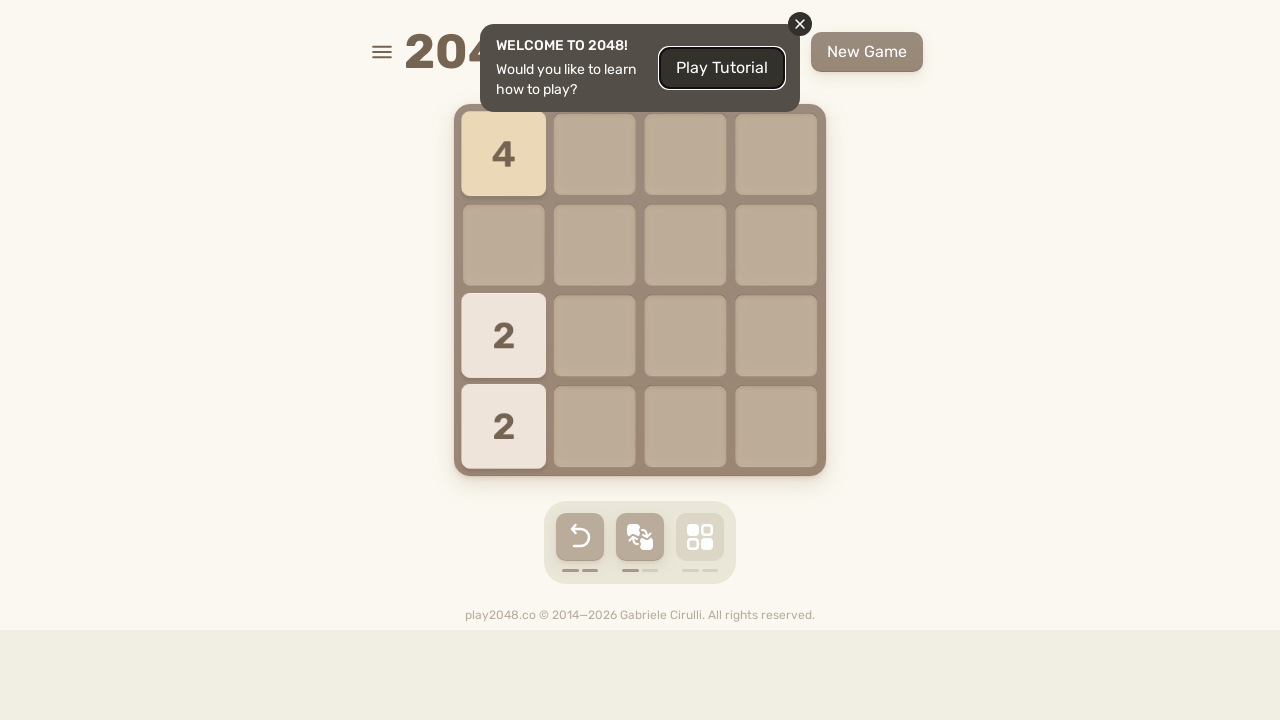

Waited 250ms between moves
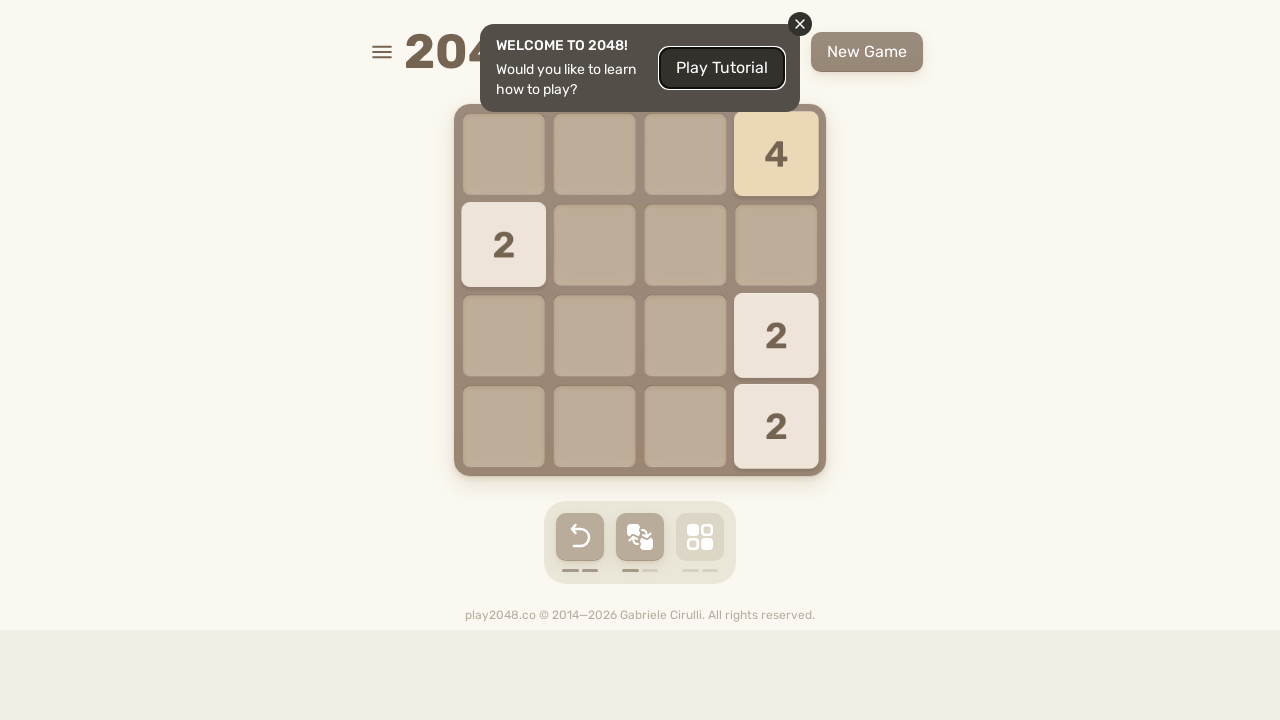

Pressed ArrowRight arrow key (move 4/32)
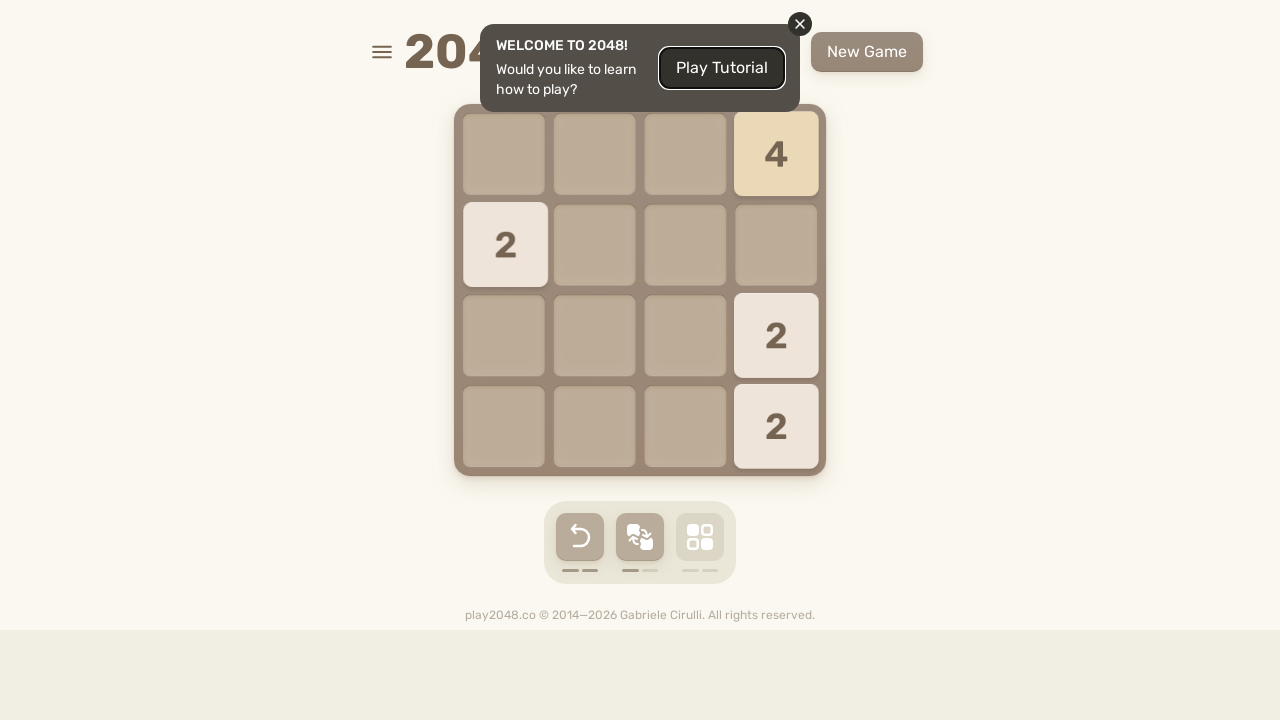

Waited 250ms between moves
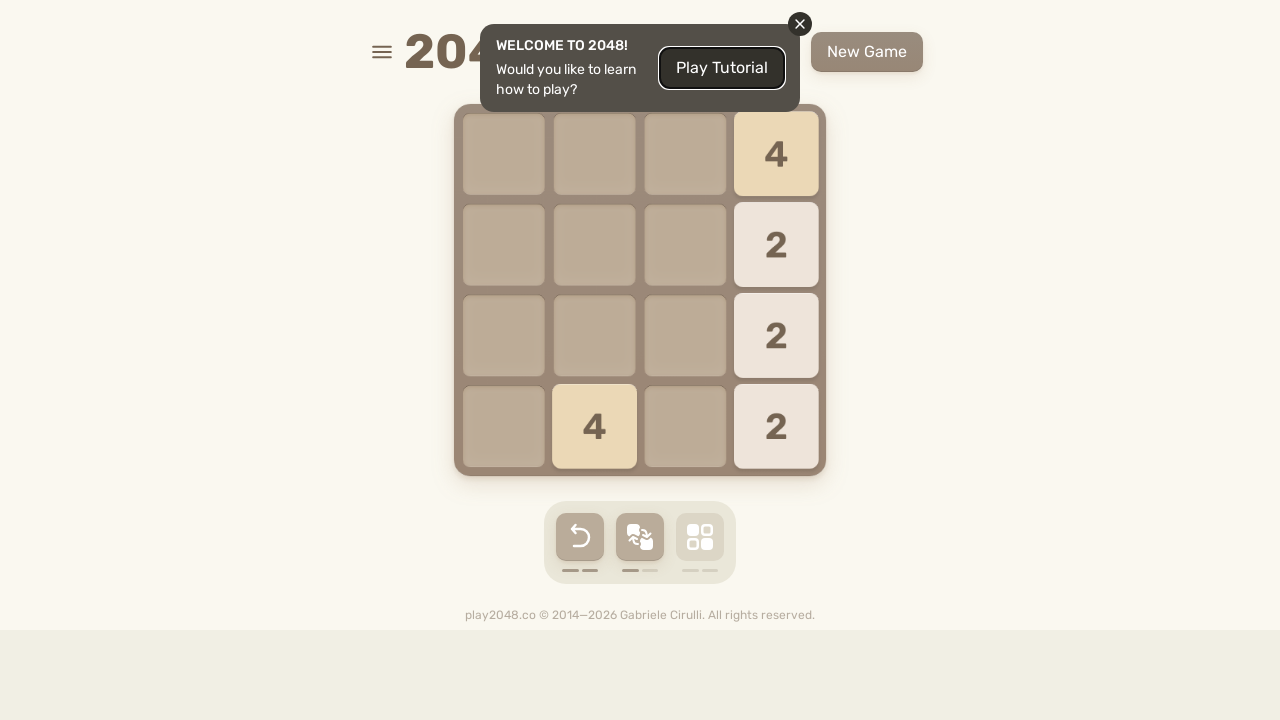

Pressed ArrowRight arrow key (move 5/32)
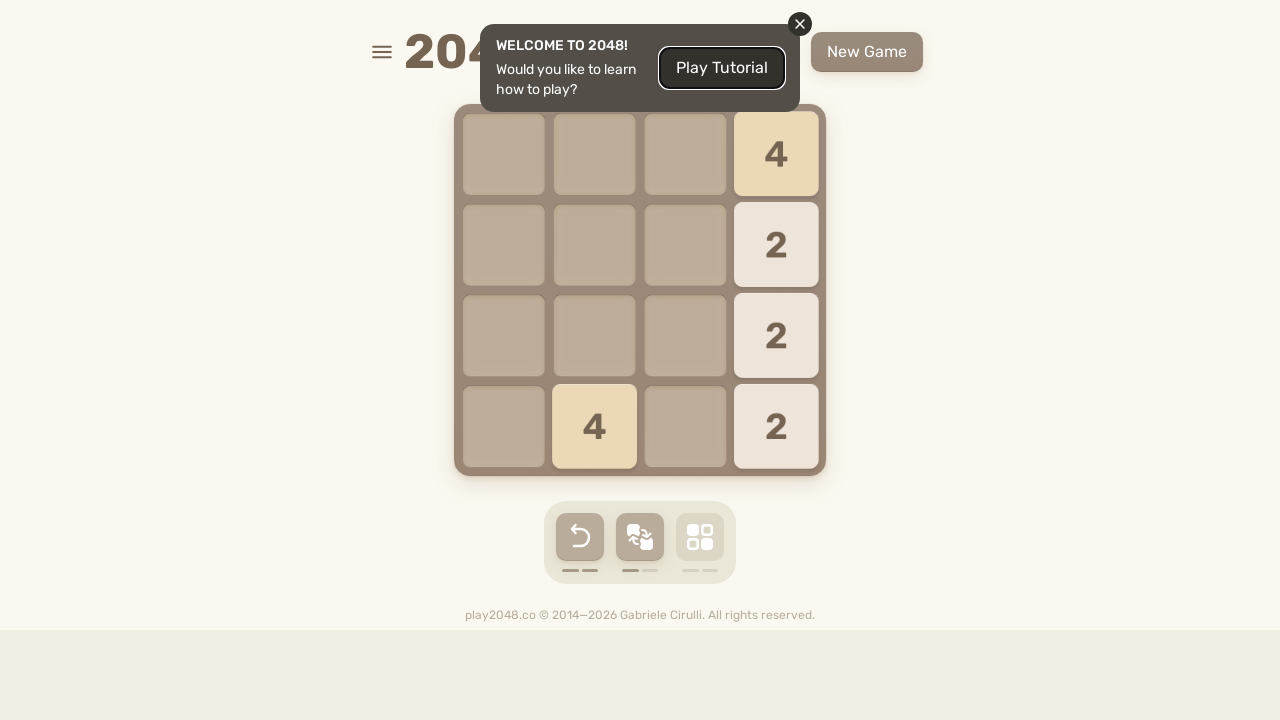

Waited 250ms between moves
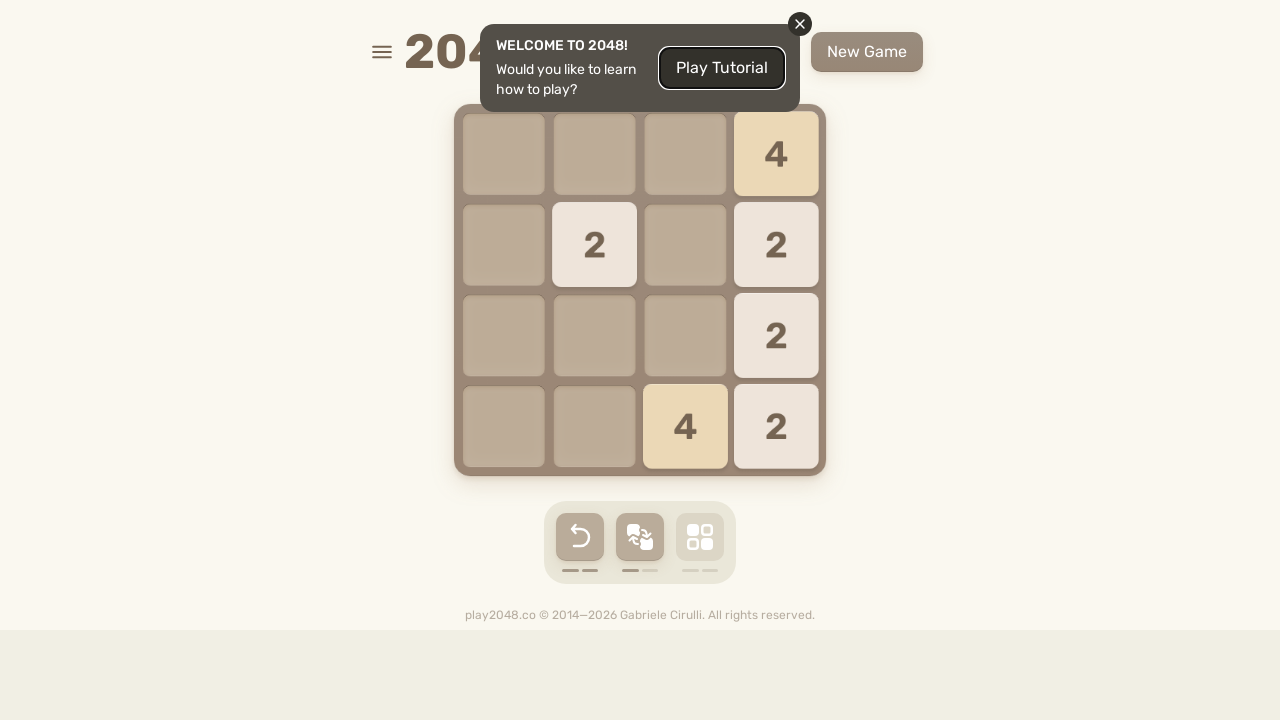

Pressed ArrowDown arrow key (move 6/32)
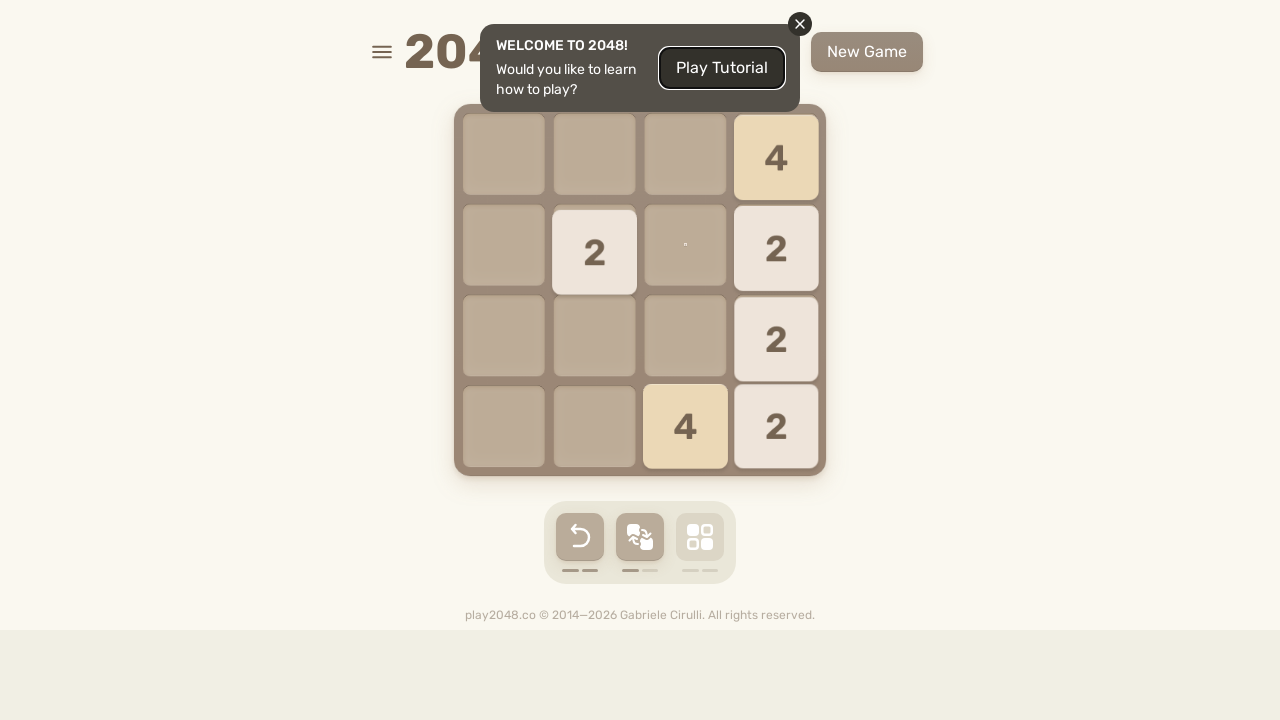

Waited 250ms between moves
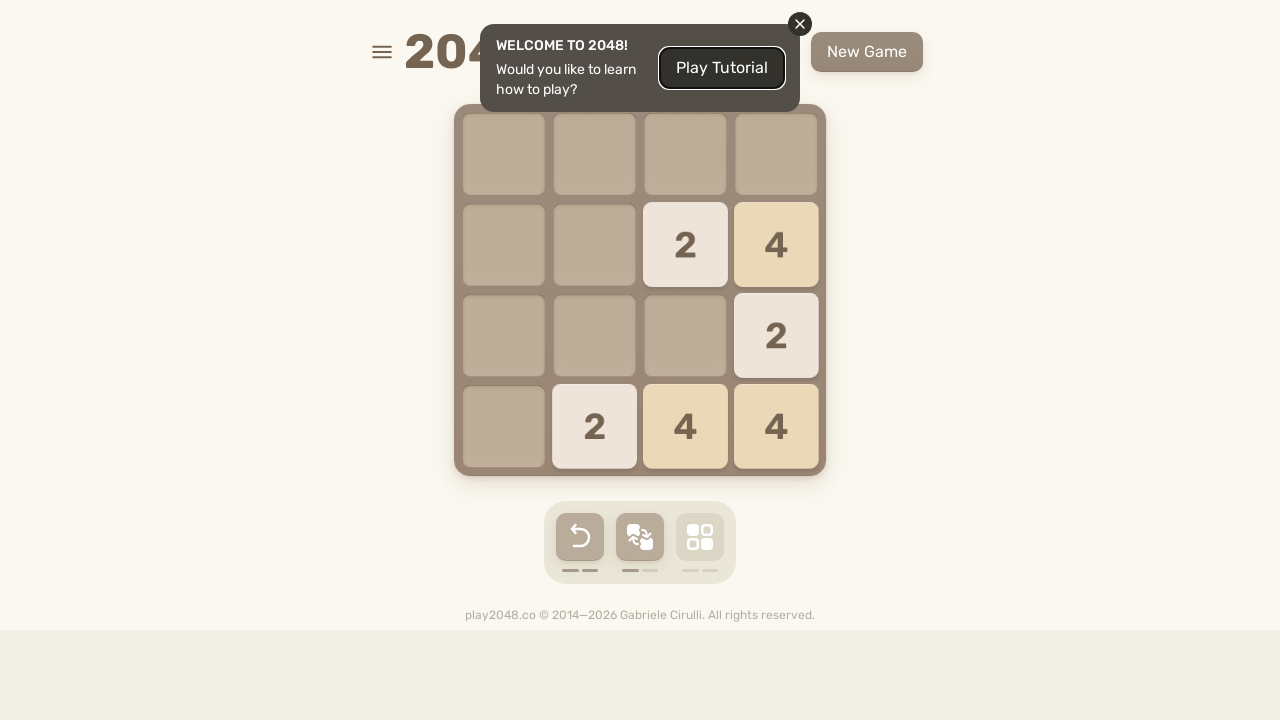

Pressed ArrowDown arrow key (move 7/32)
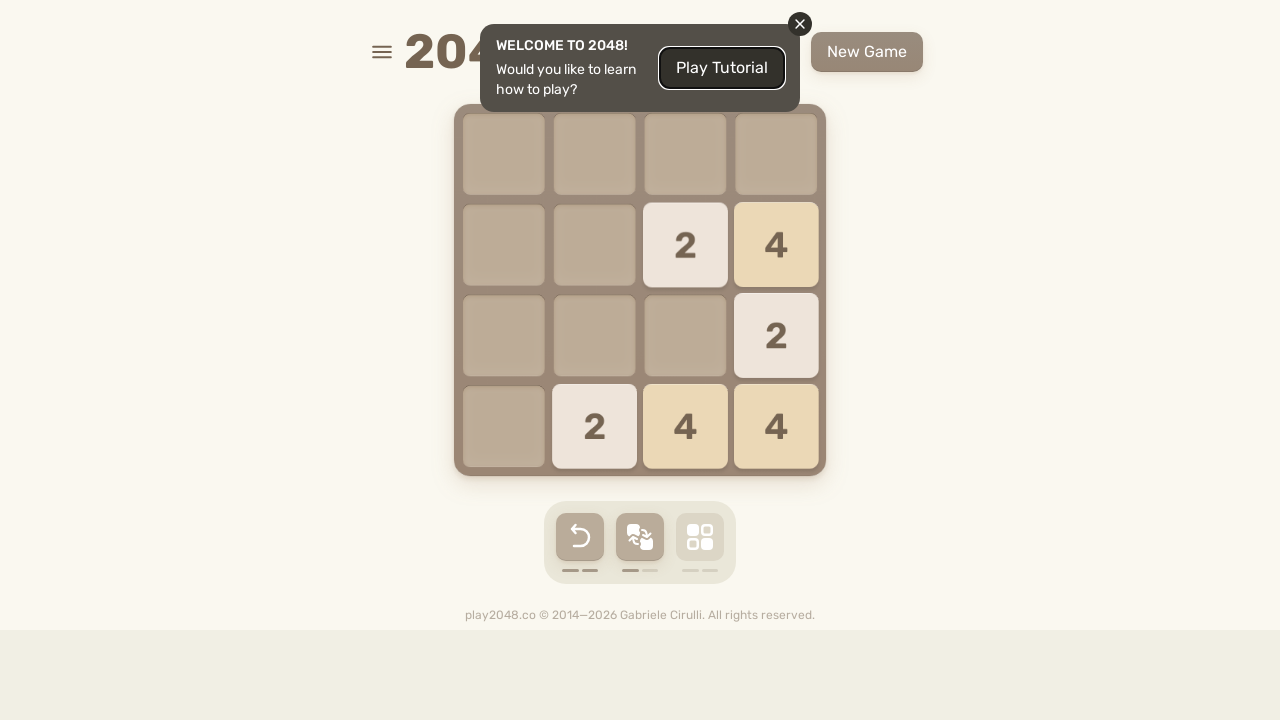

Waited 250ms between moves
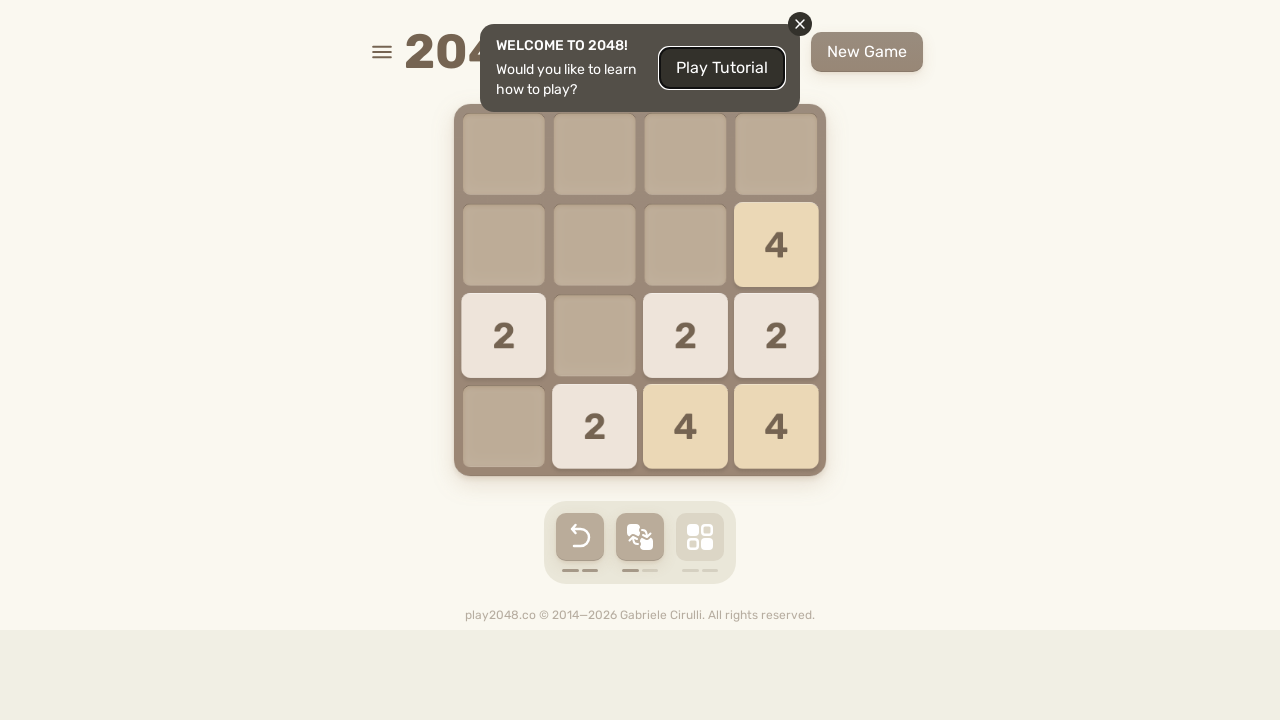

Pressed ArrowLeft arrow key (move 8/32)
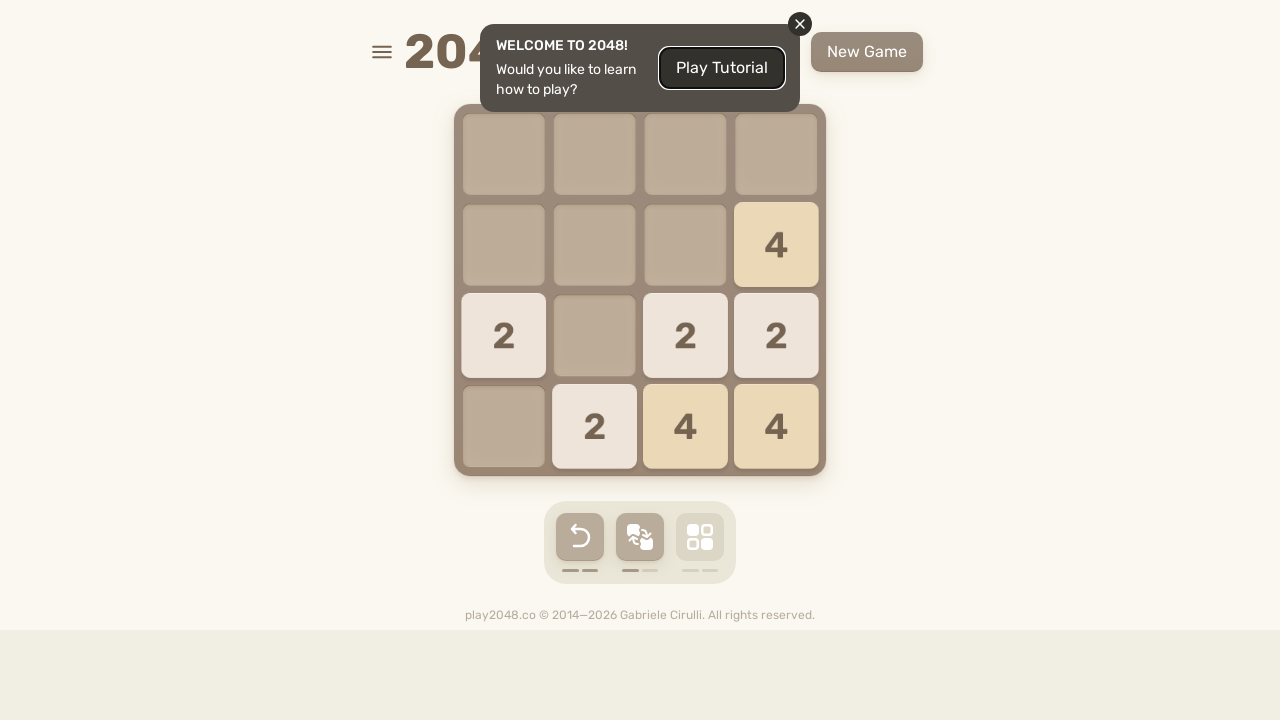

Waited 250ms between moves
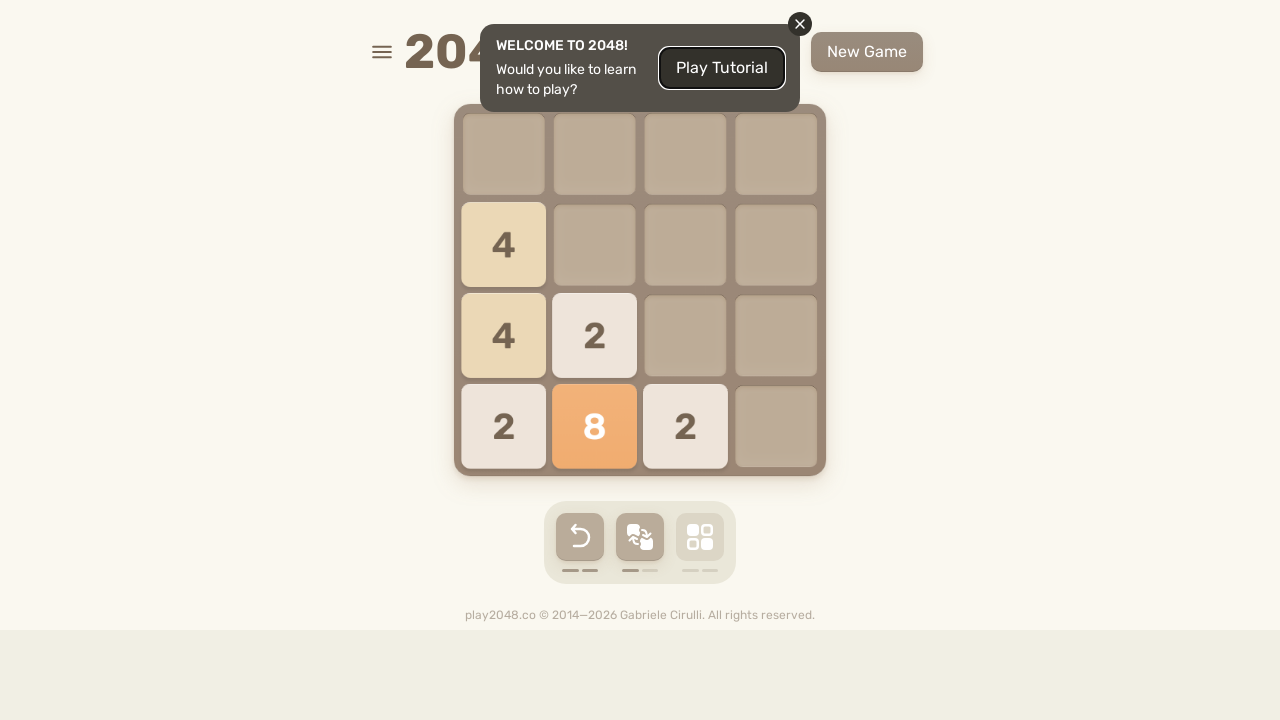

Pressed ArrowRight arrow key (move 9/32)
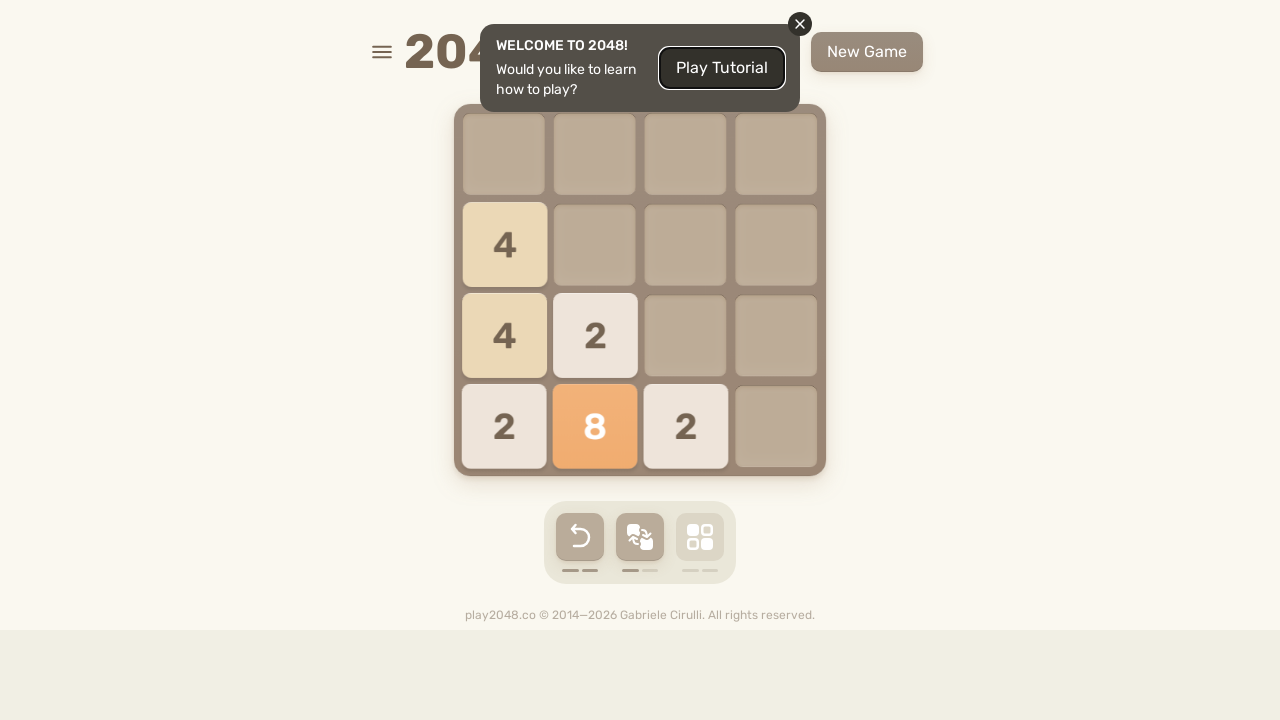

Waited 250ms between moves
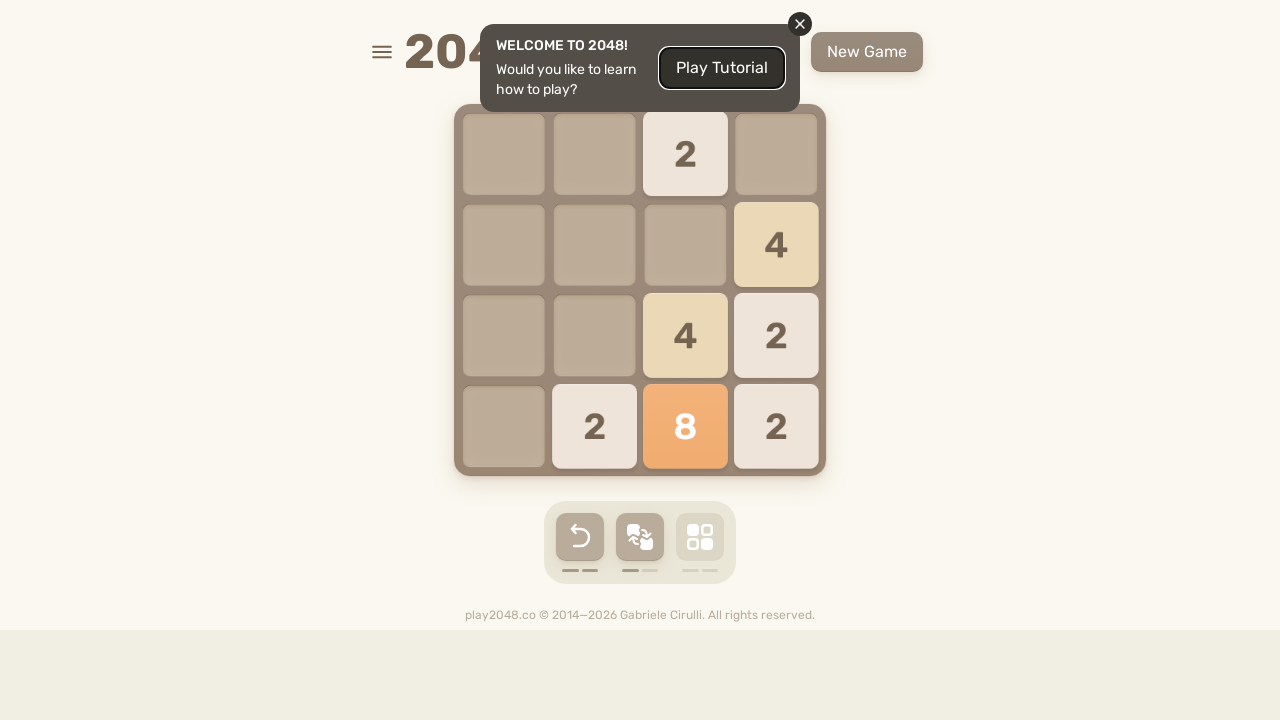

Pressed ArrowUp arrow key (move 10/32)
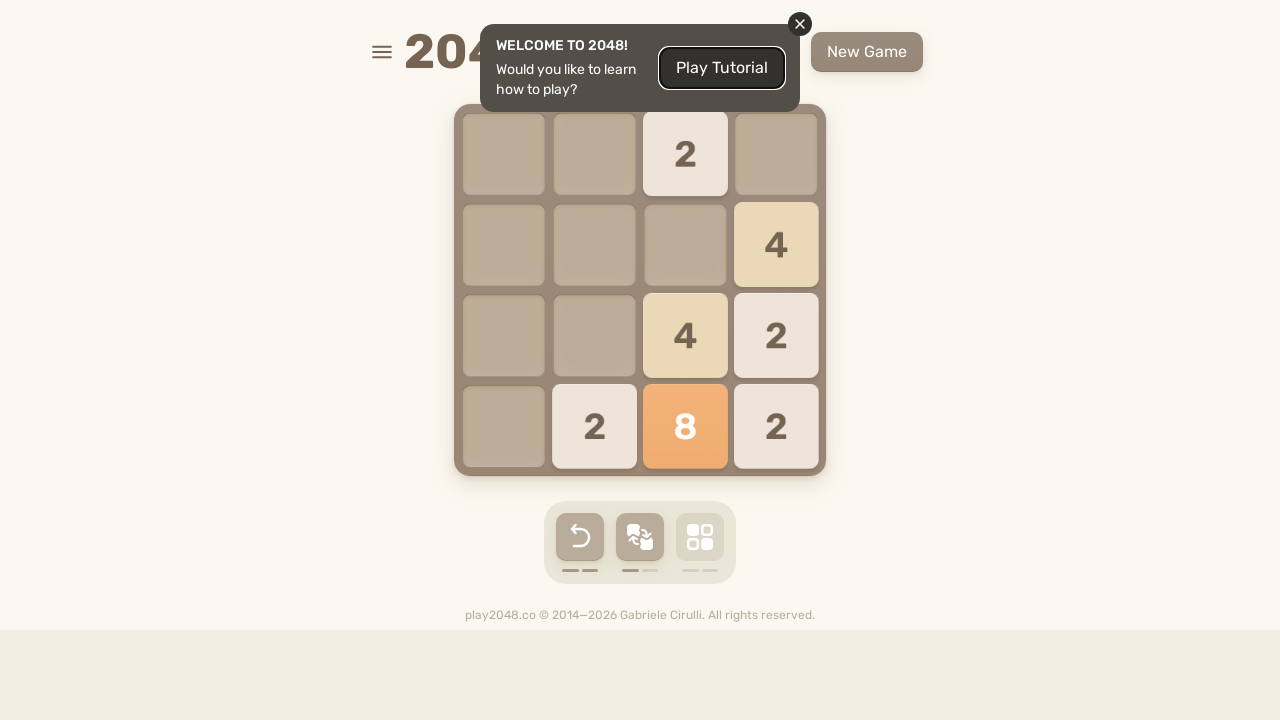

Waited 250ms between moves
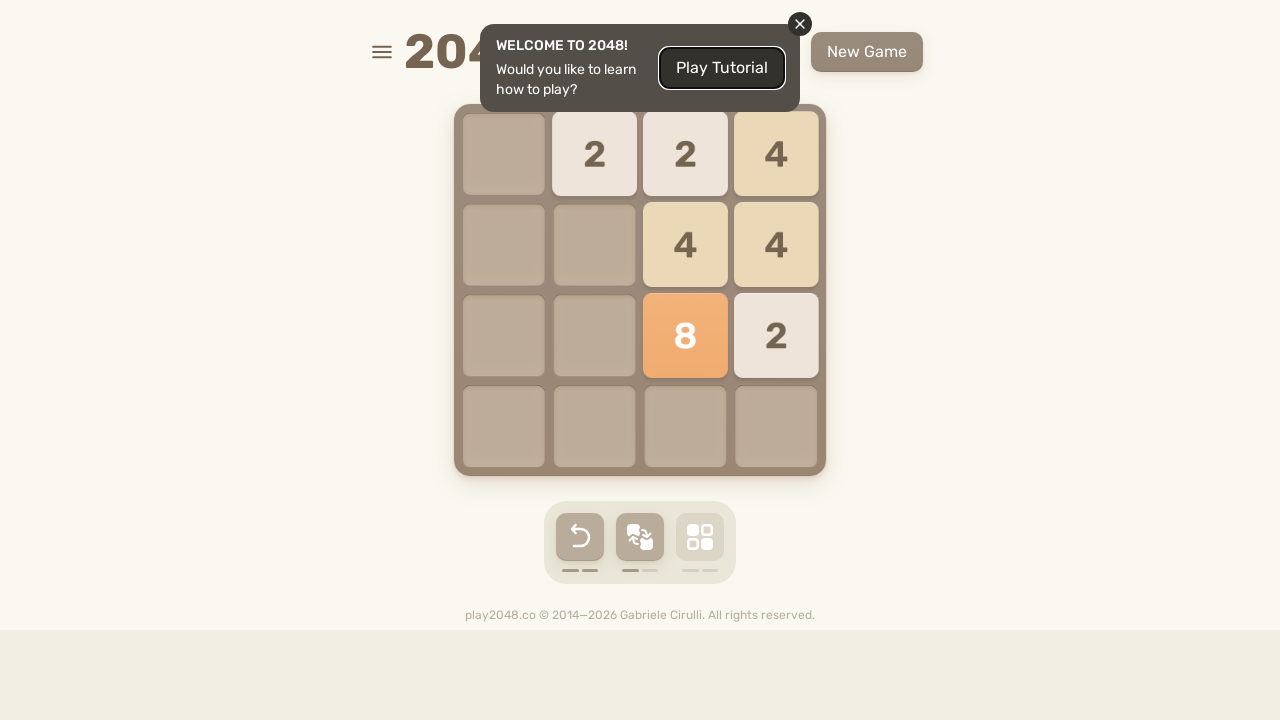

Pressed ArrowDown arrow key (move 11/32)
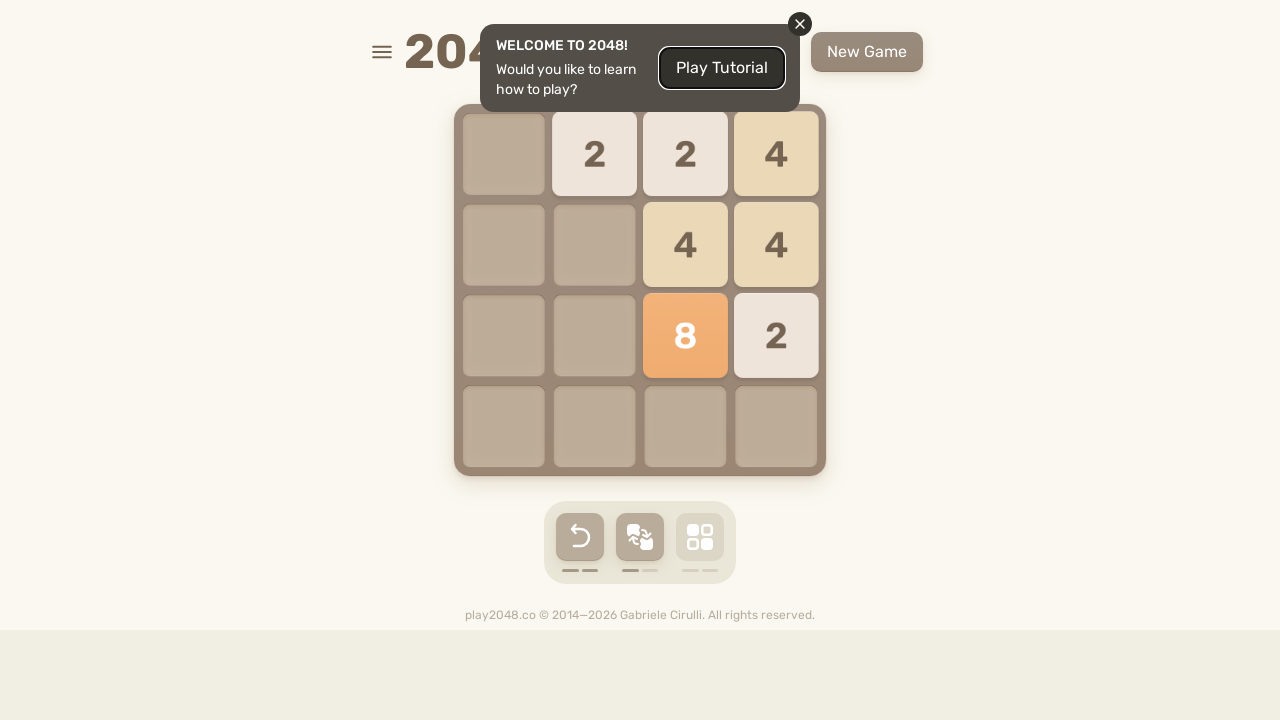

Waited 250ms between moves
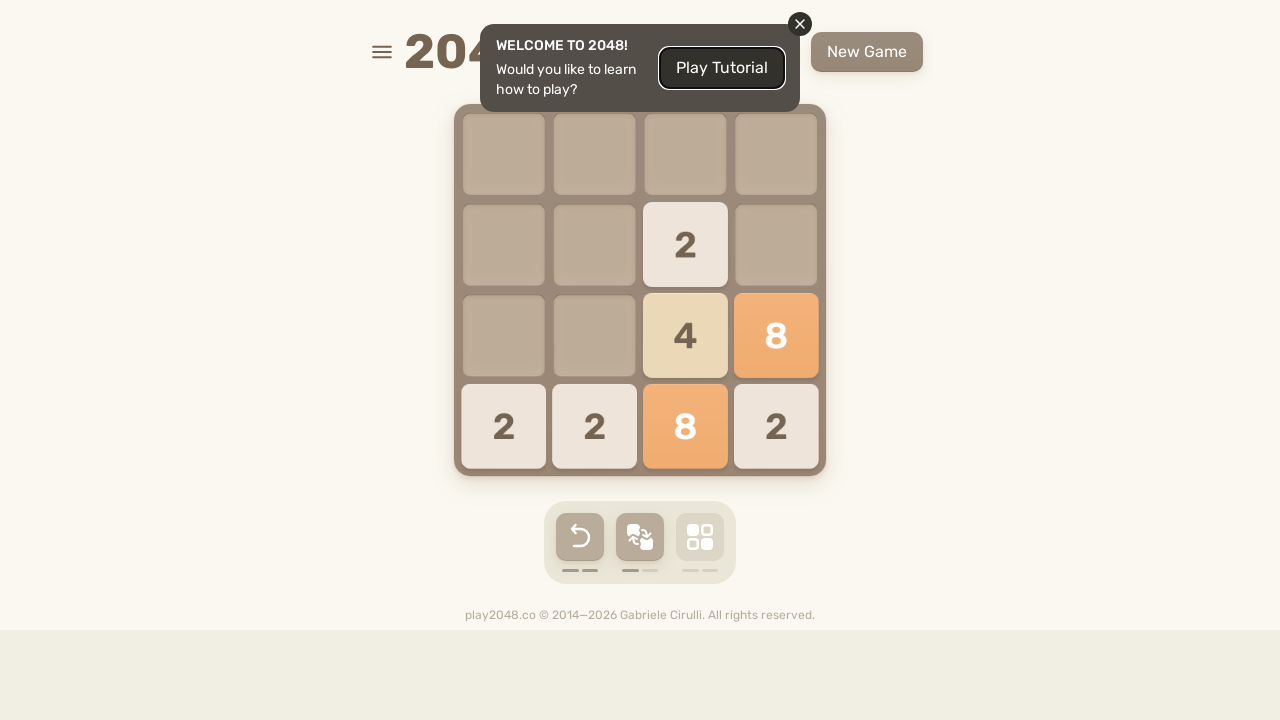

Pressed ArrowRight arrow key (move 12/32)
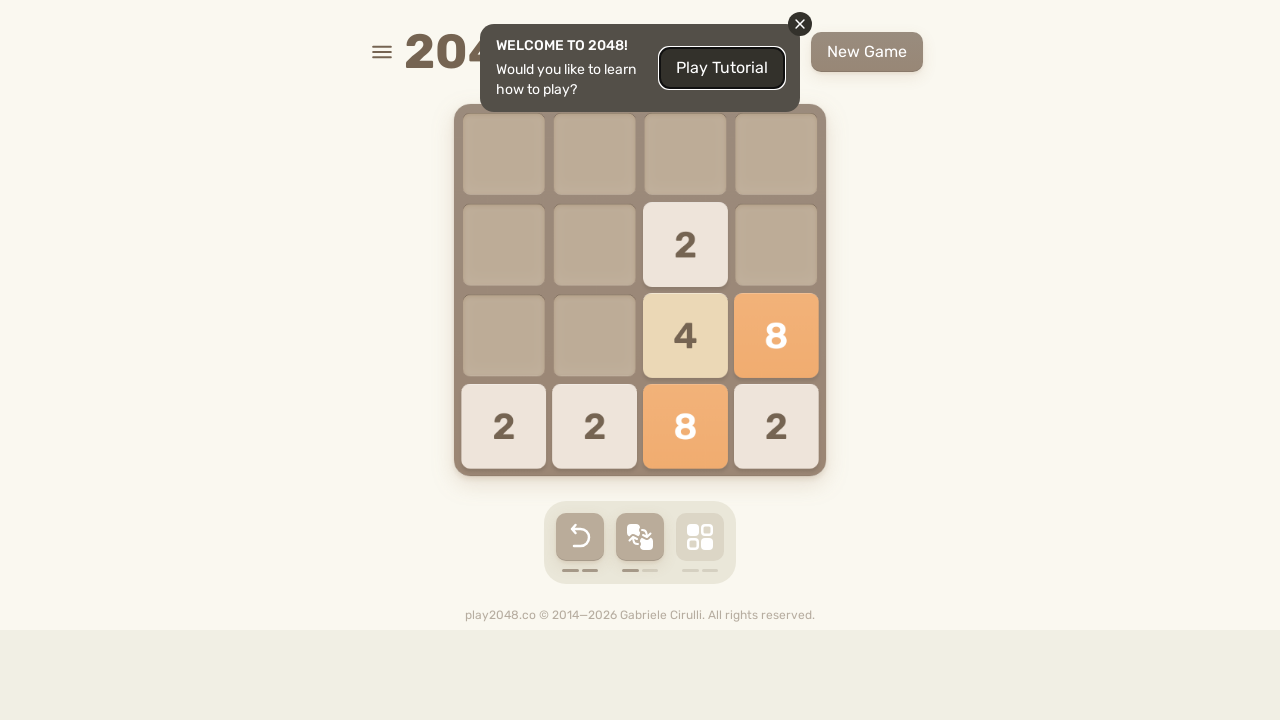

Waited 250ms between moves
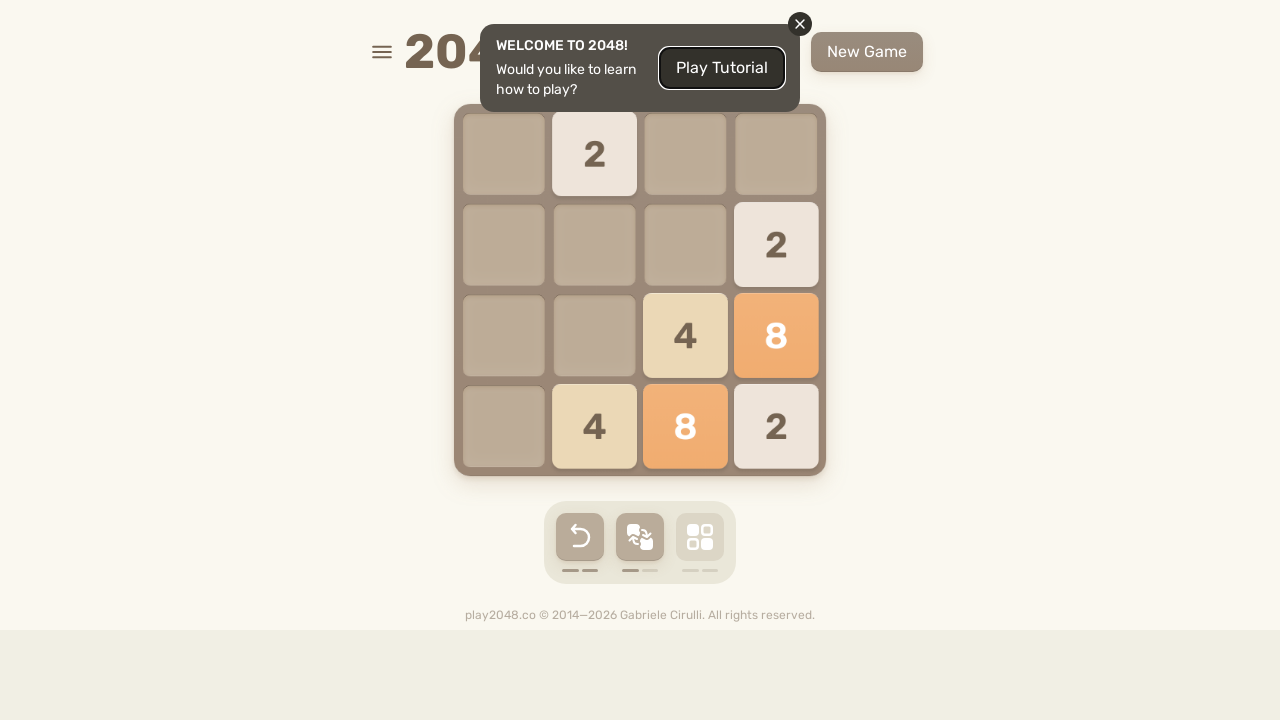

Pressed ArrowUp arrow key (move 13/32)
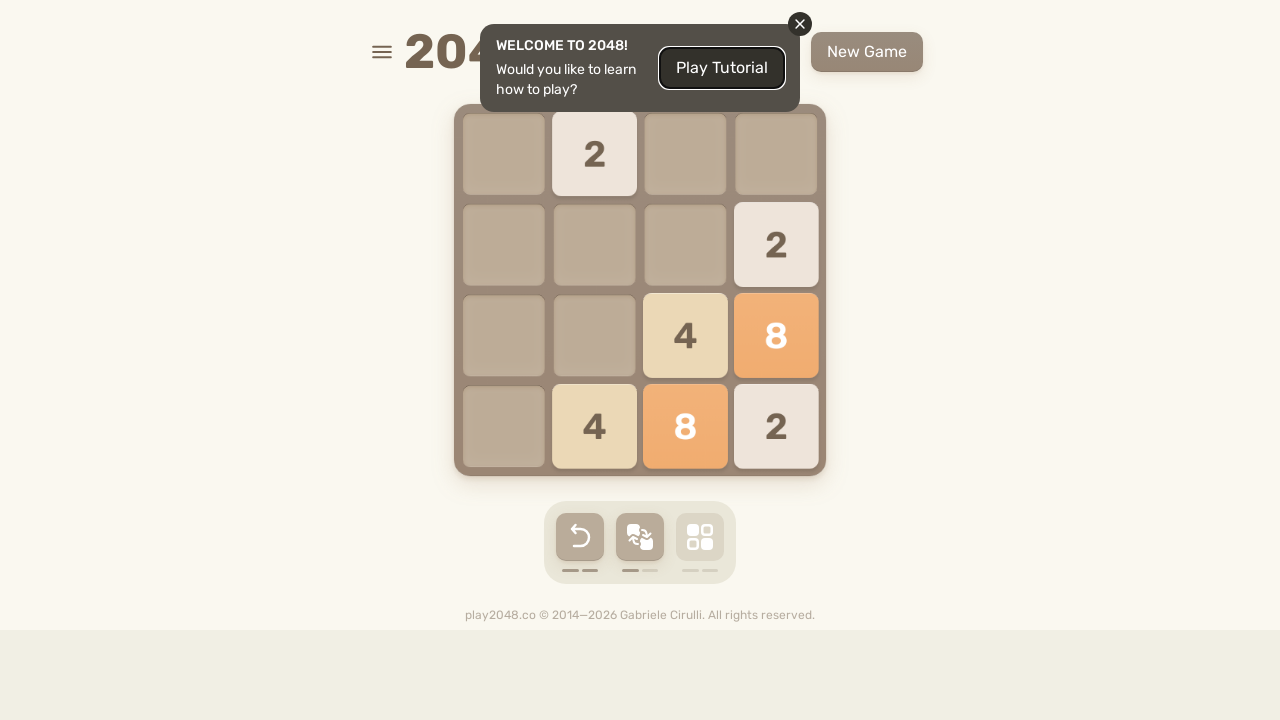

Waited 250ms between moves
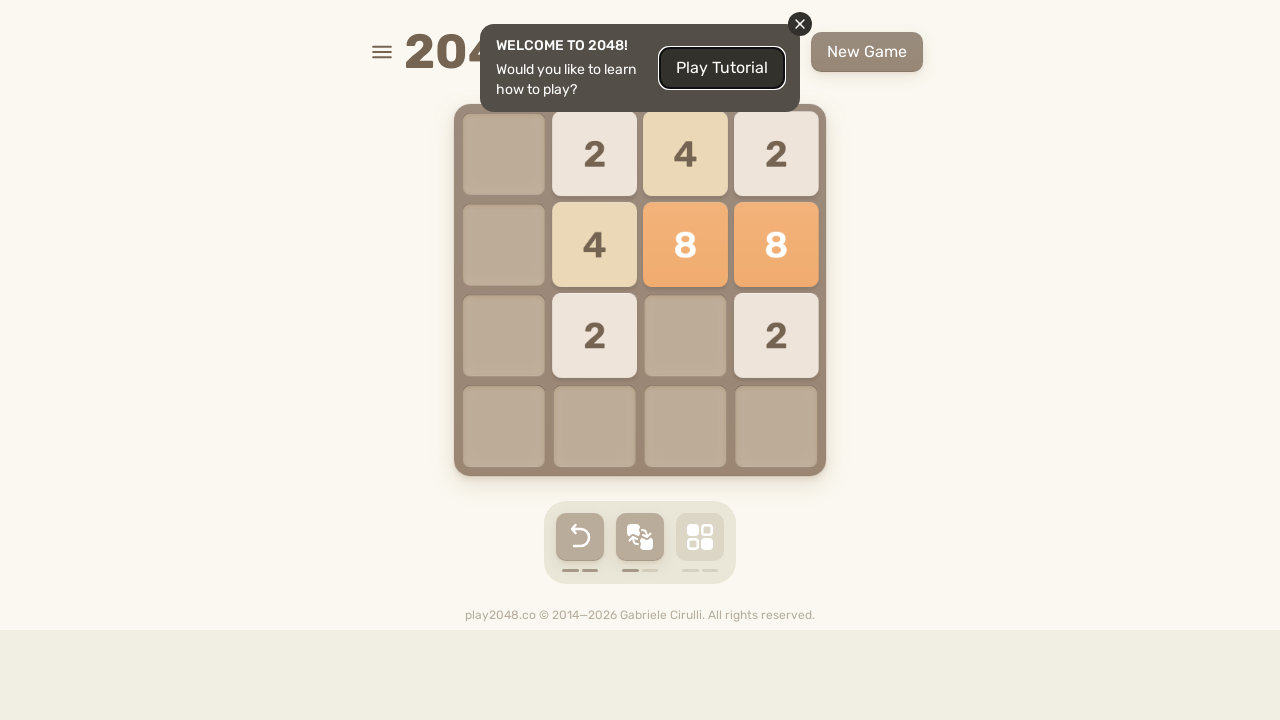

Pressed ArrowUp arrow key (move 14/32)
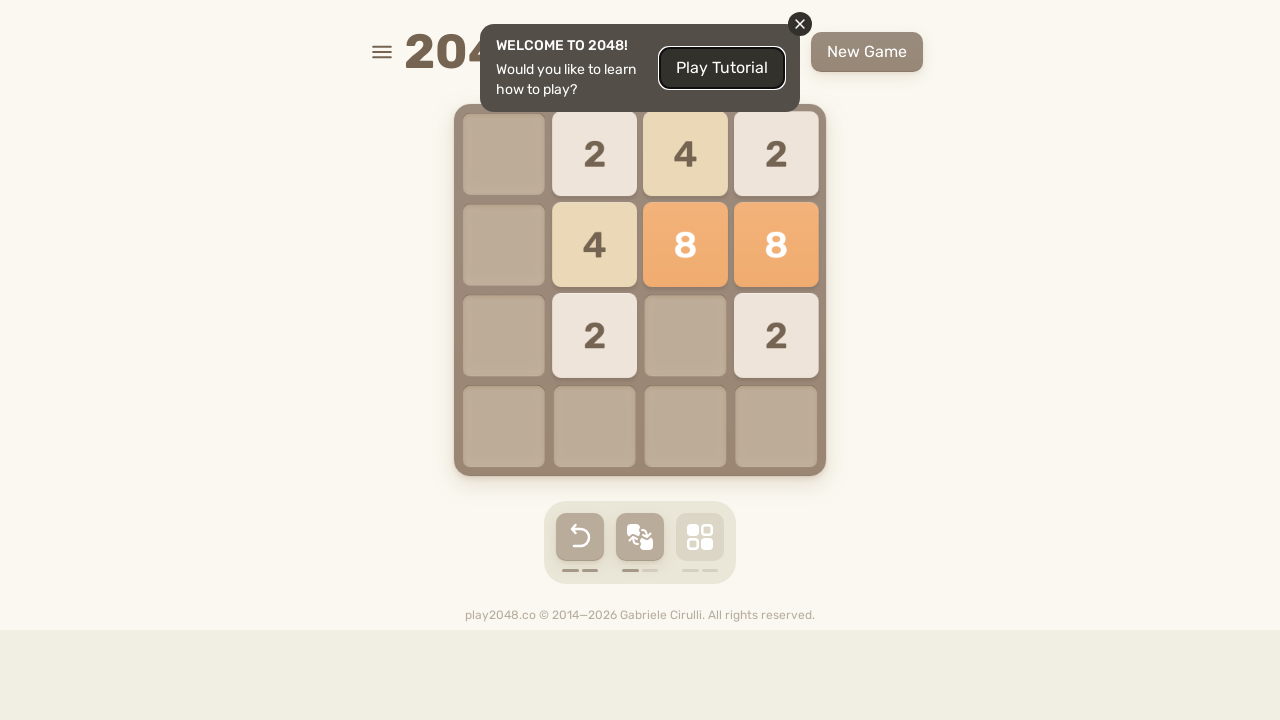

Waited 250ms between moves
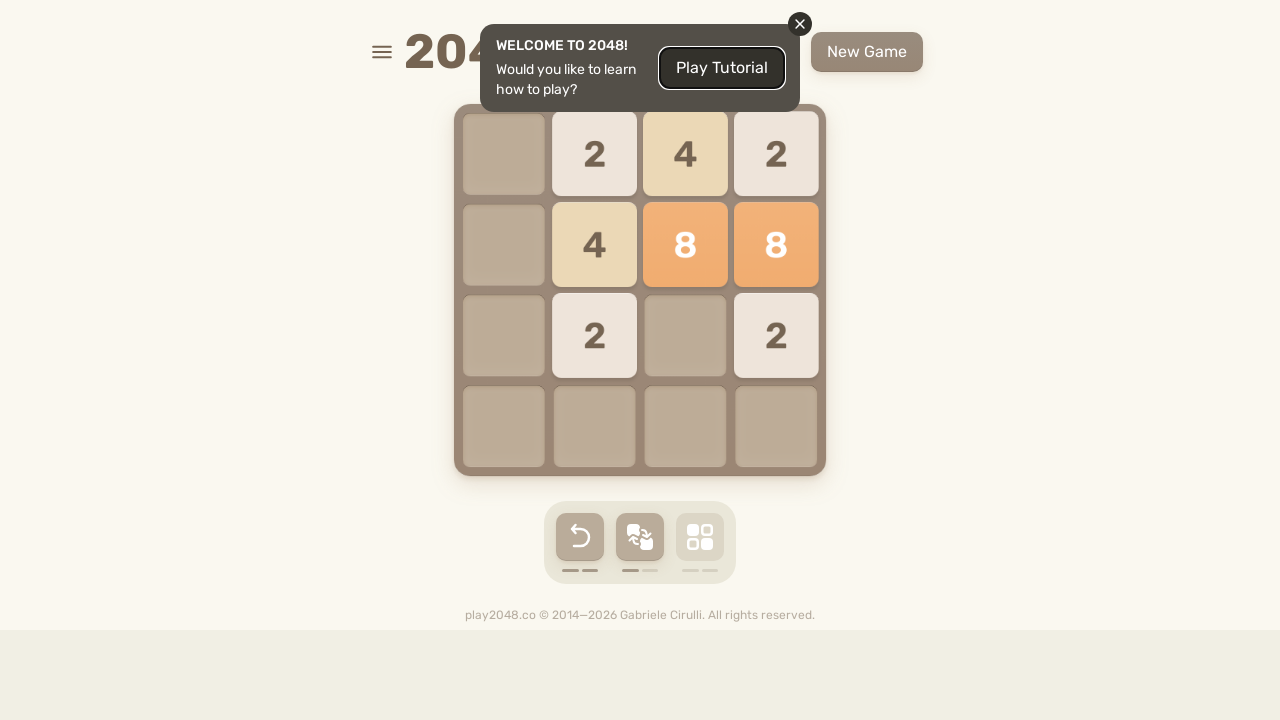

Pressed ArrowLeft arrow key (move 15/32)
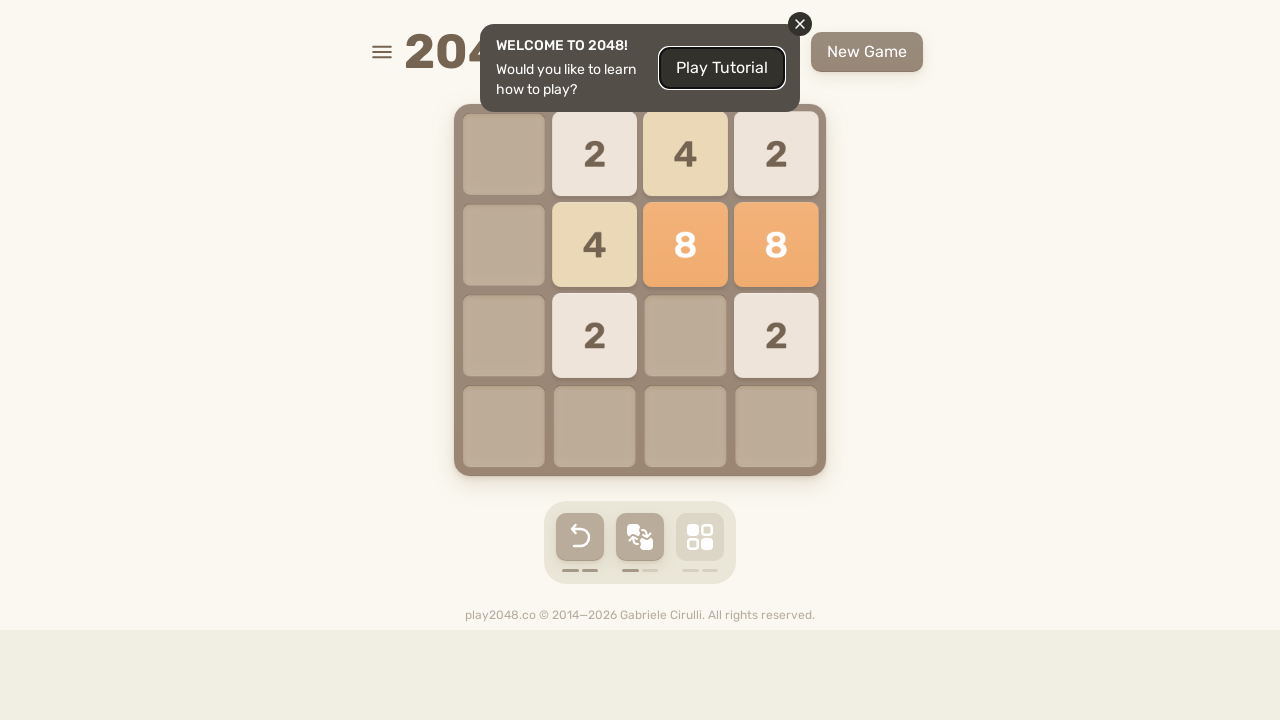

Waited 250ms between moves
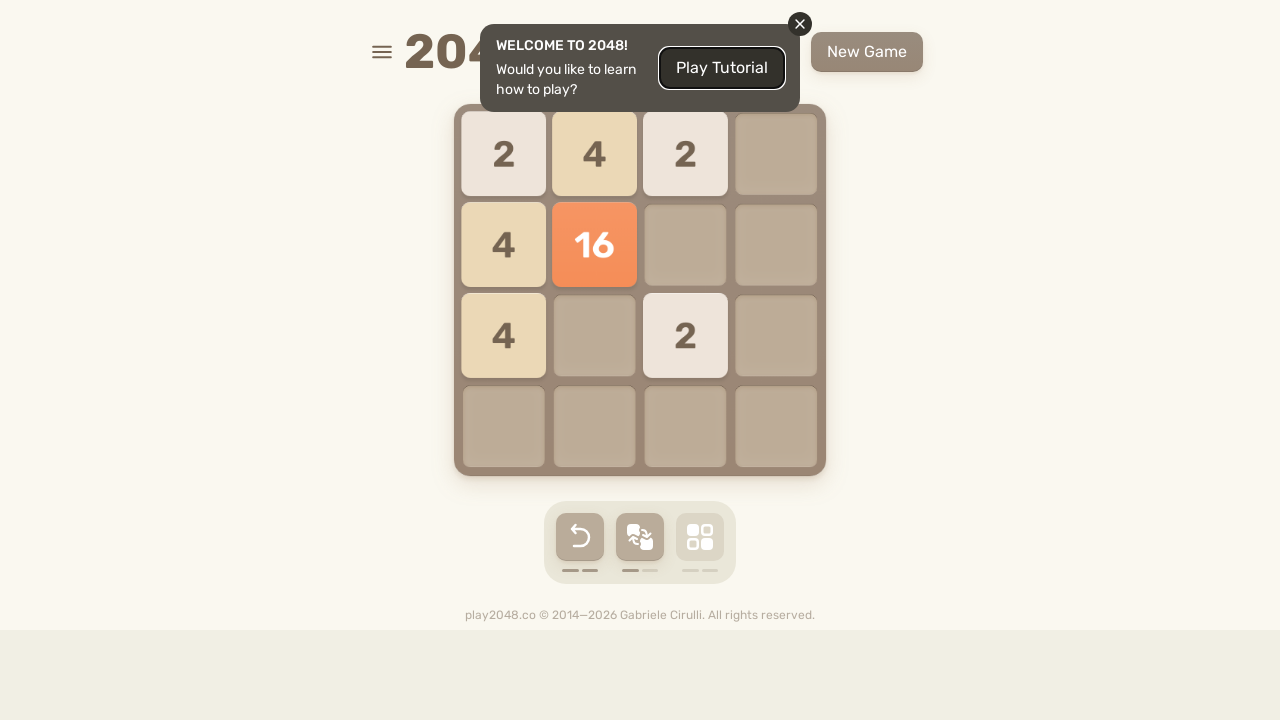

Pressed ArrowUp arrow key (move 16/32)
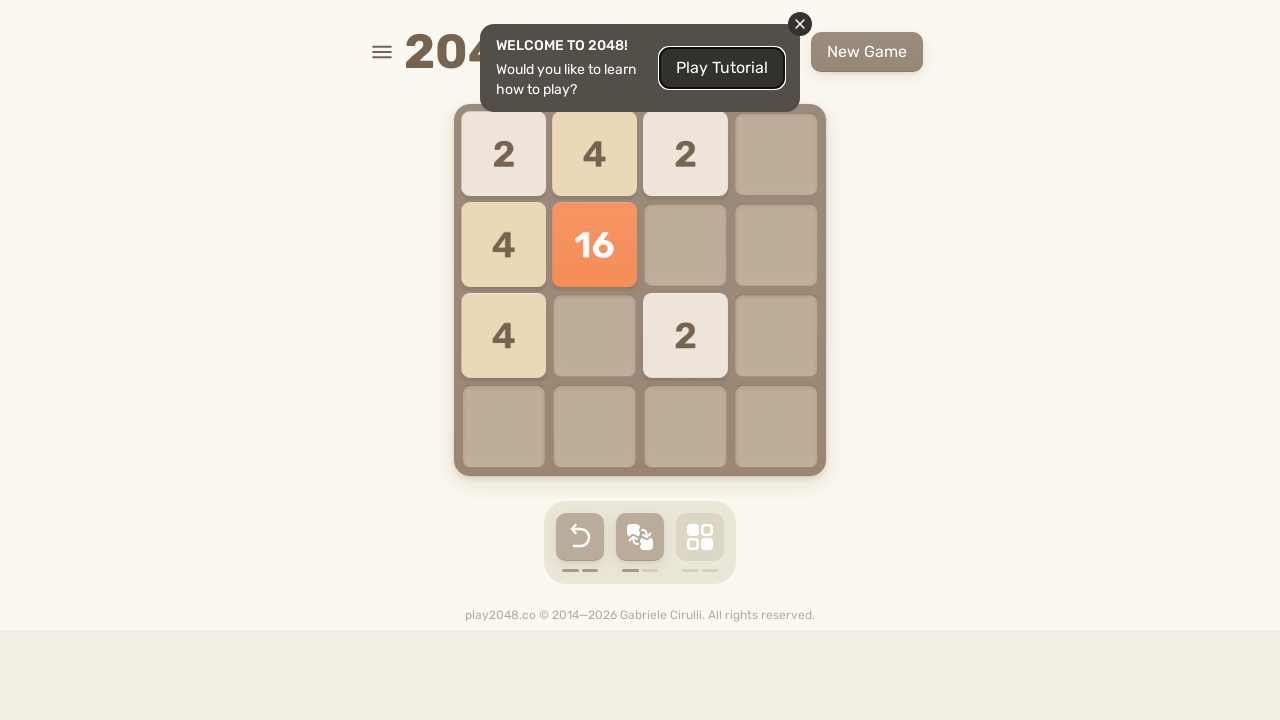

Waited 250ms between moves
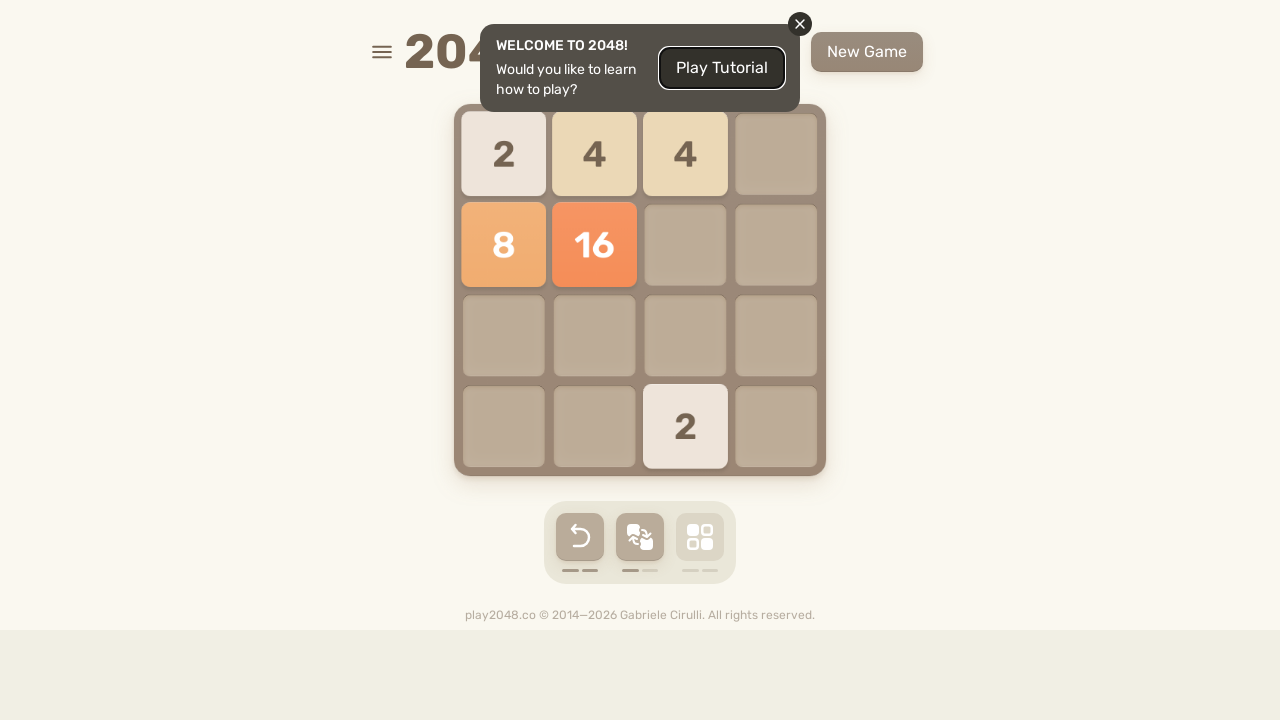

Pressed ArrowDown arrow key (move 17/32)
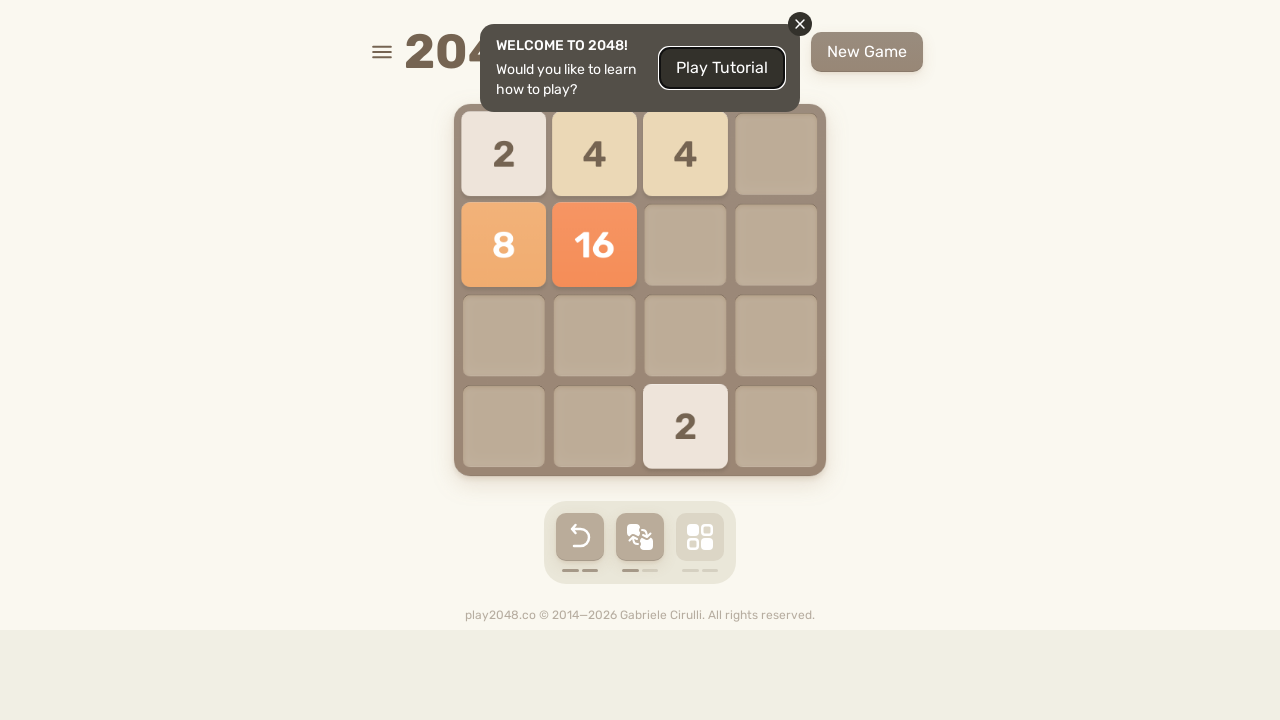

Waited 250ms between moves
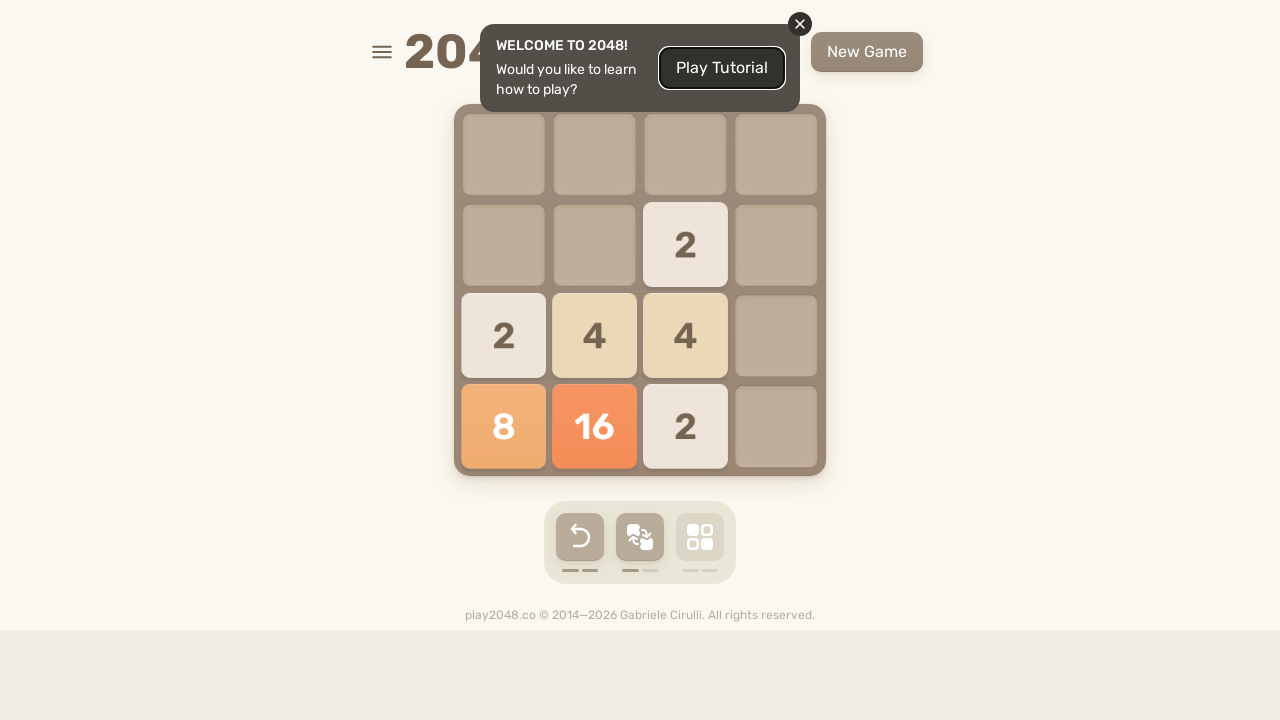

Pressed ArrowUp arrow key (move 18/32)
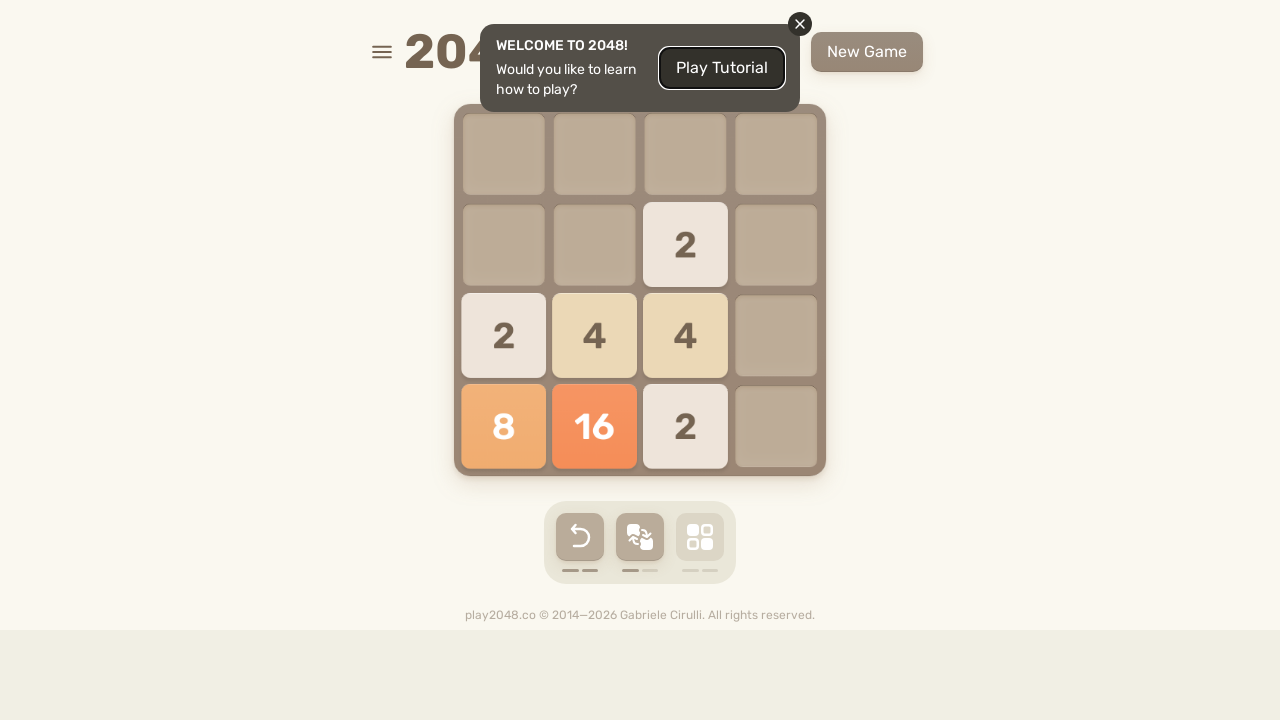

Waited 250ms between moves
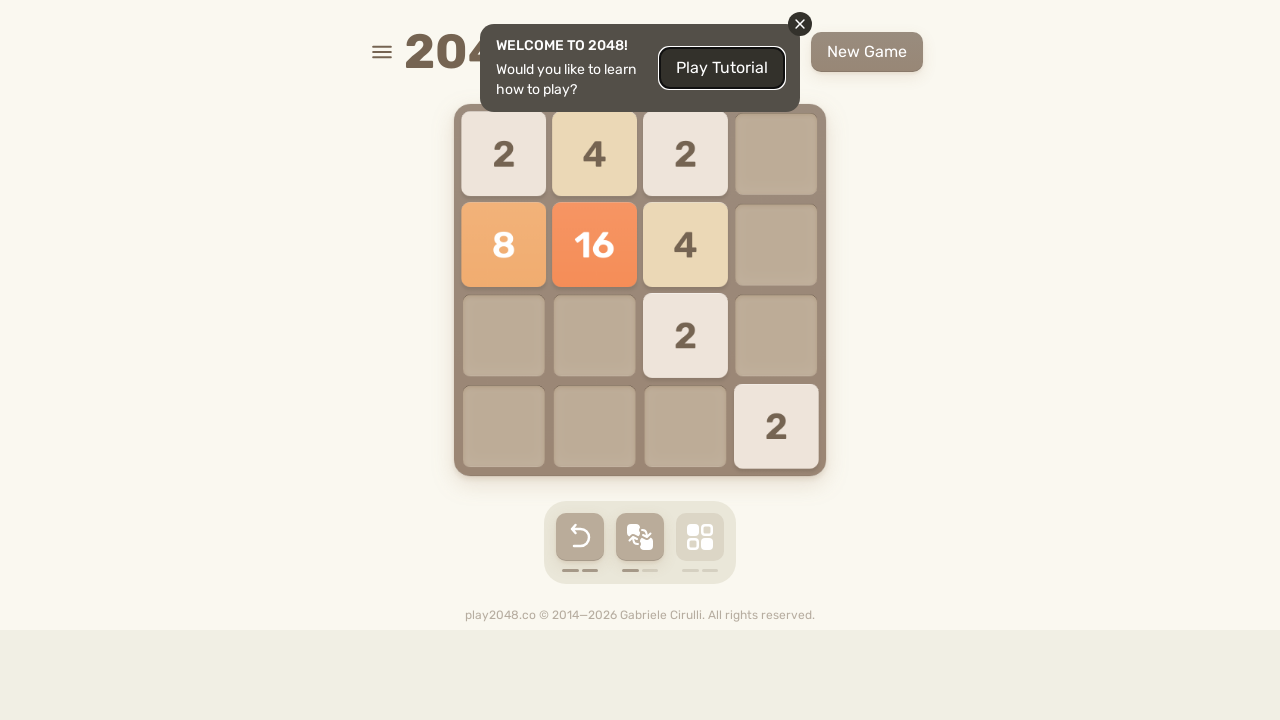

Pressed ArrowRight arrow key (move 19/32)
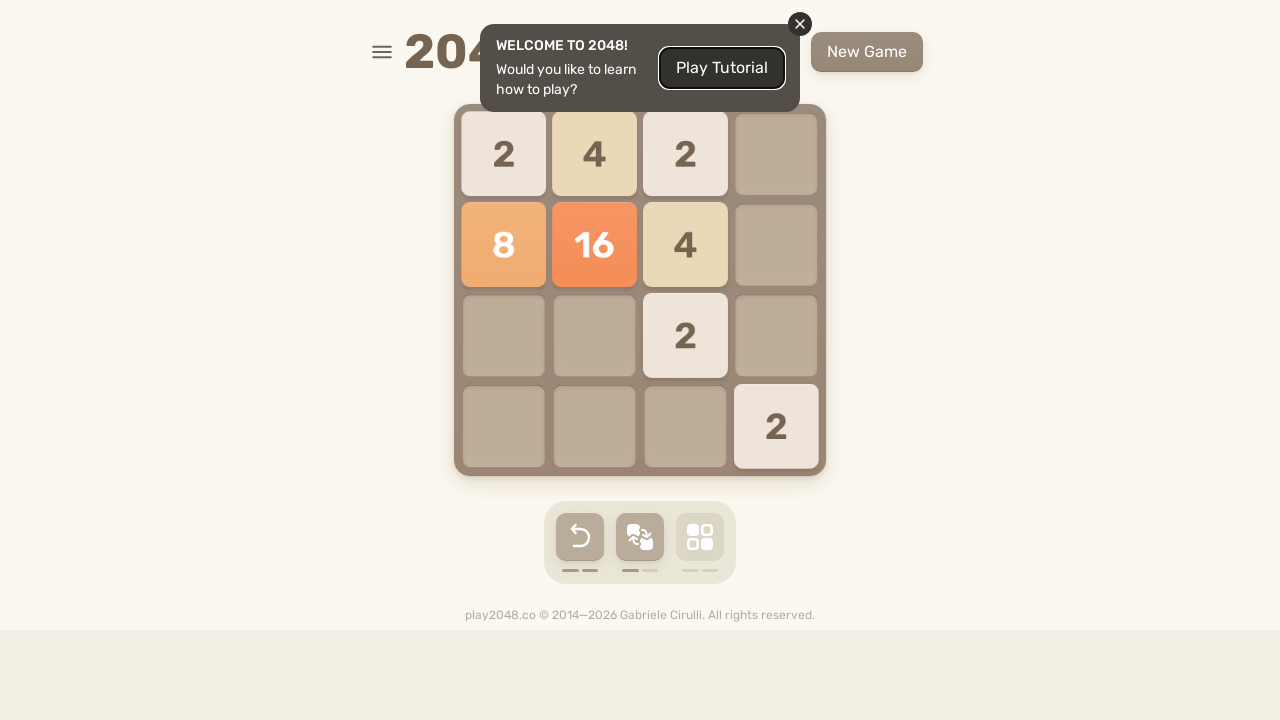

Waited 250ms between moves
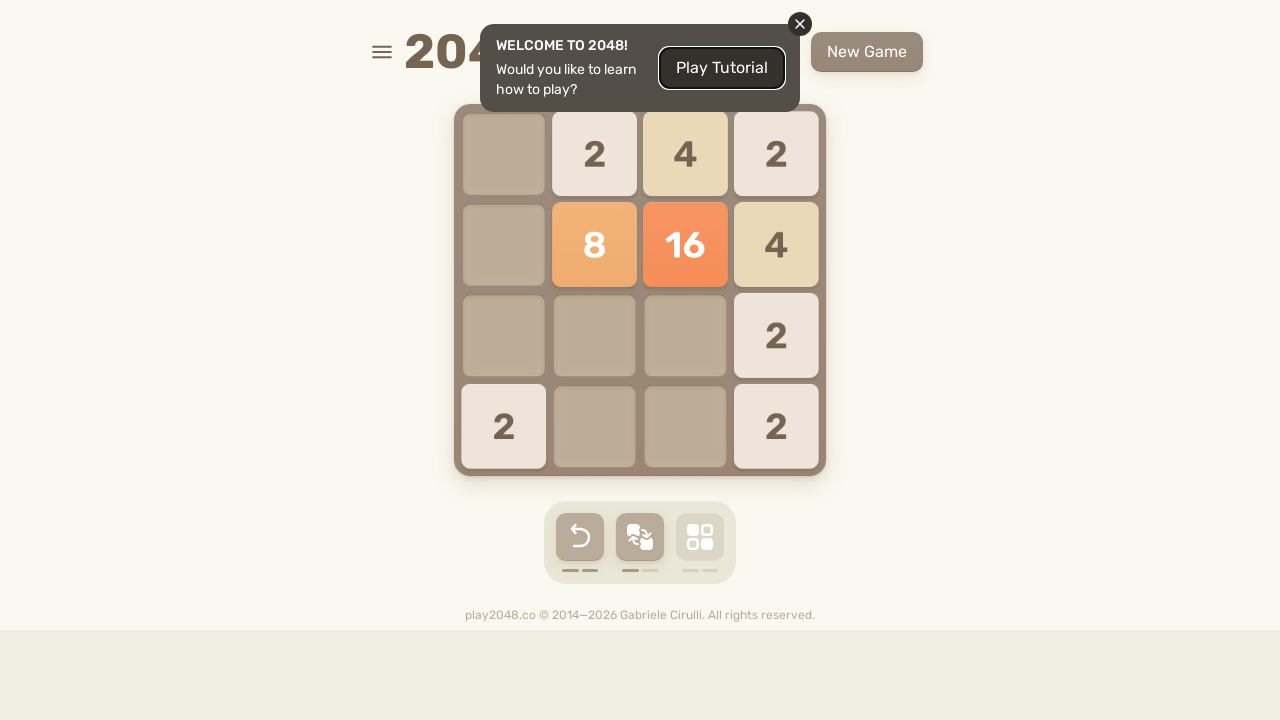

Pressed ArrowRight arrow key (move 20/32)
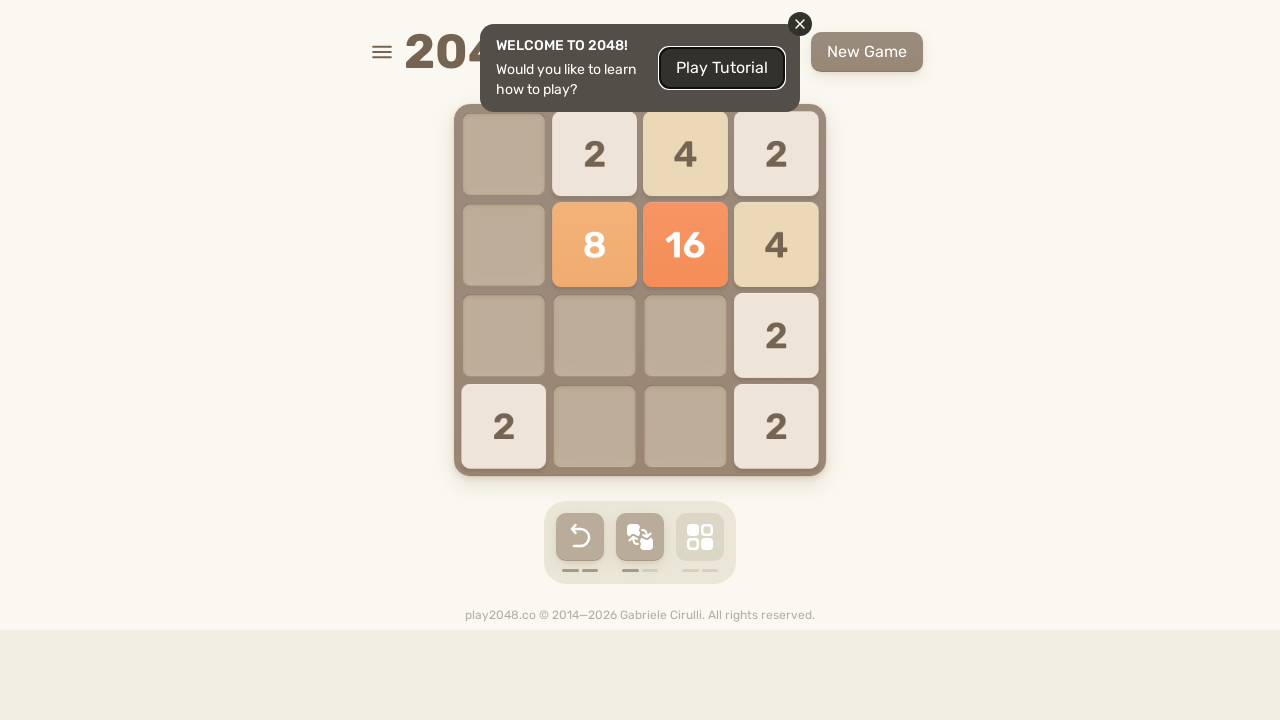

Waited 250ms between moves
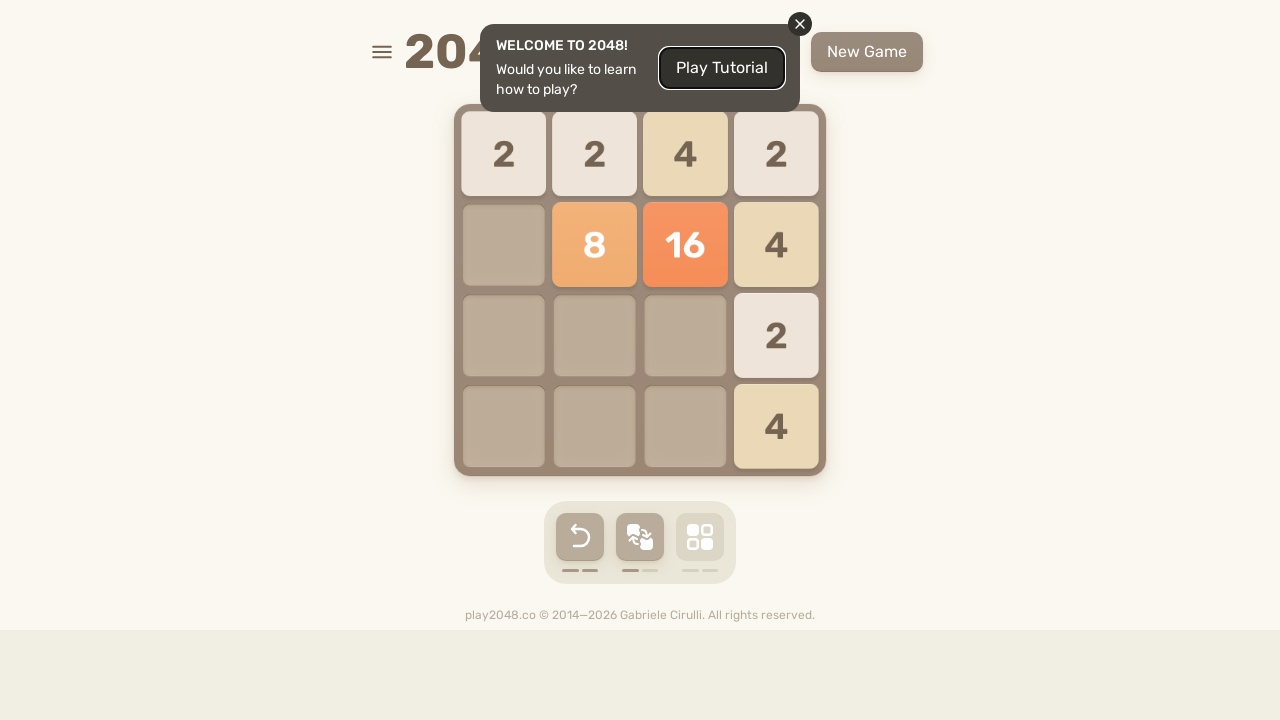

Pressed ArrowLeft arrow key (move 21/32)
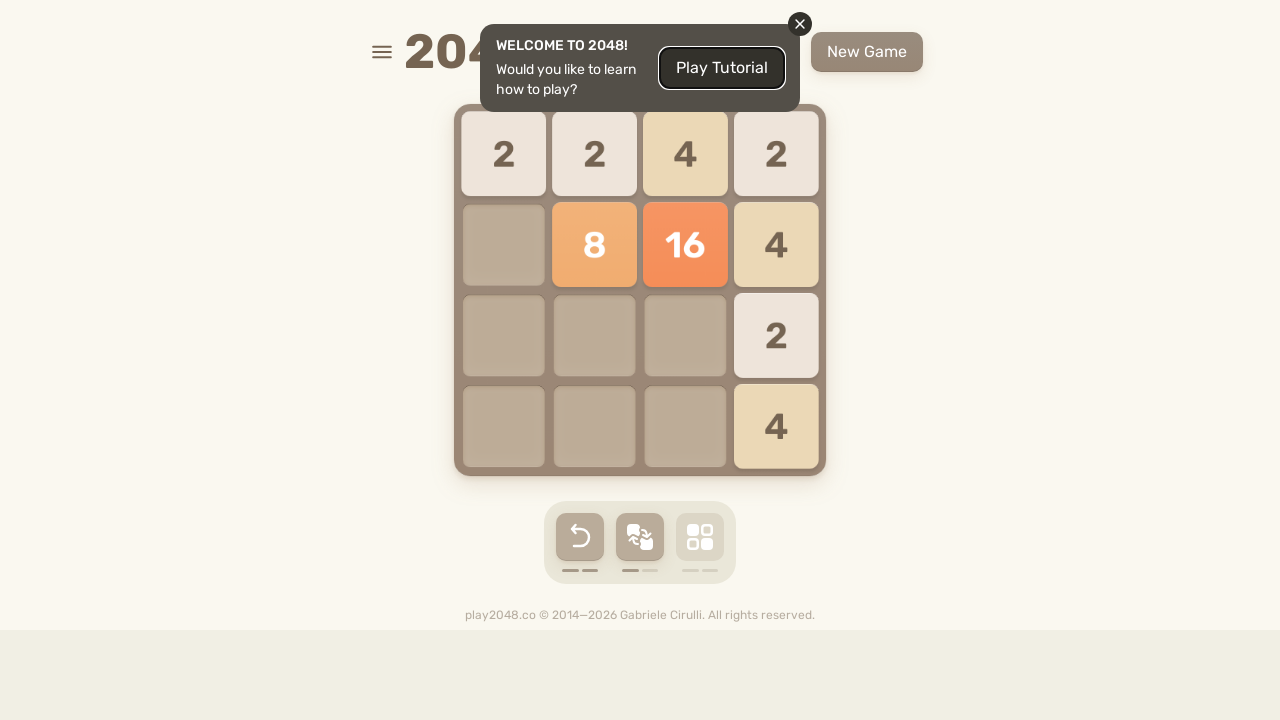

Waited 250ms between moves
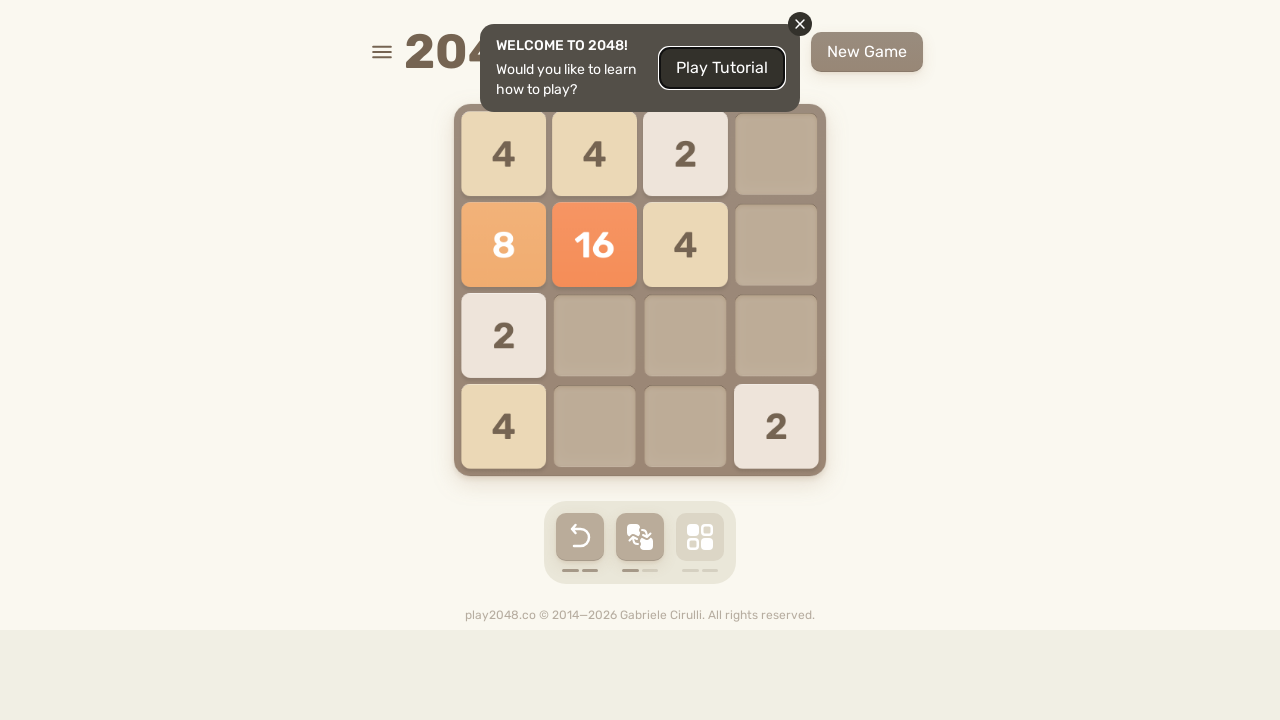

Pressed ArrowDown arrow key (move 22/32)
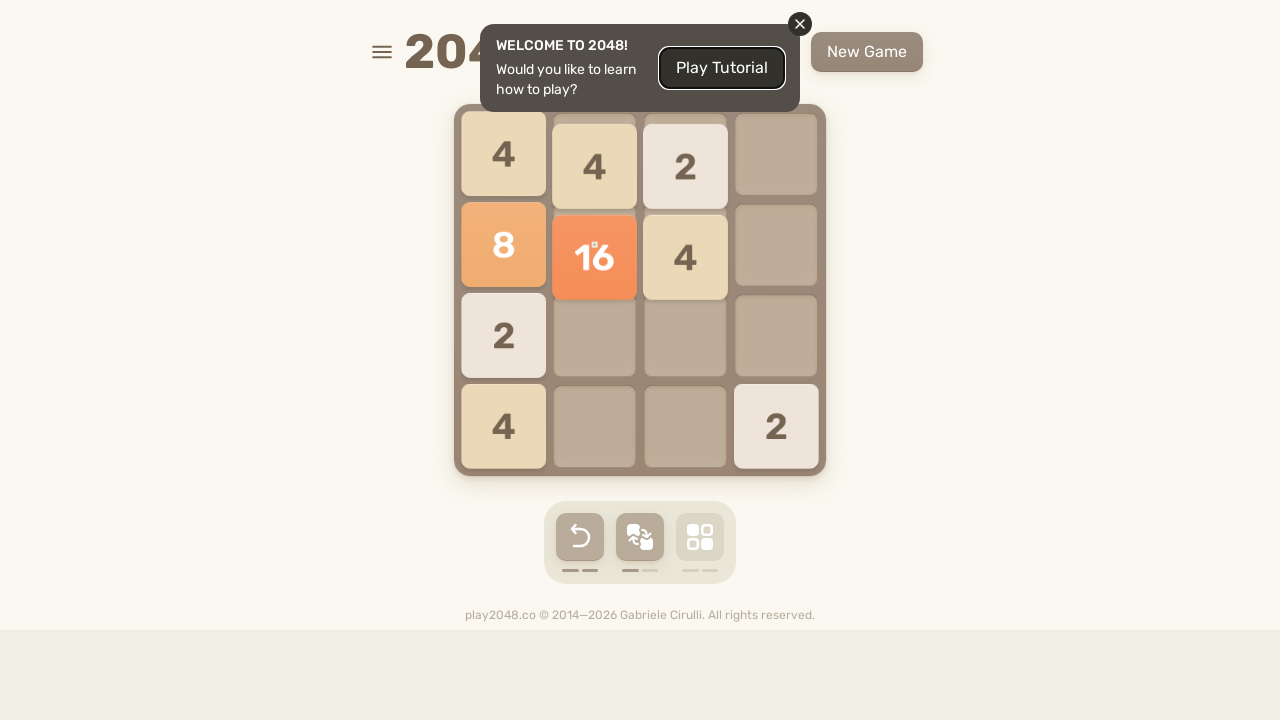

Waited 250ms between moves
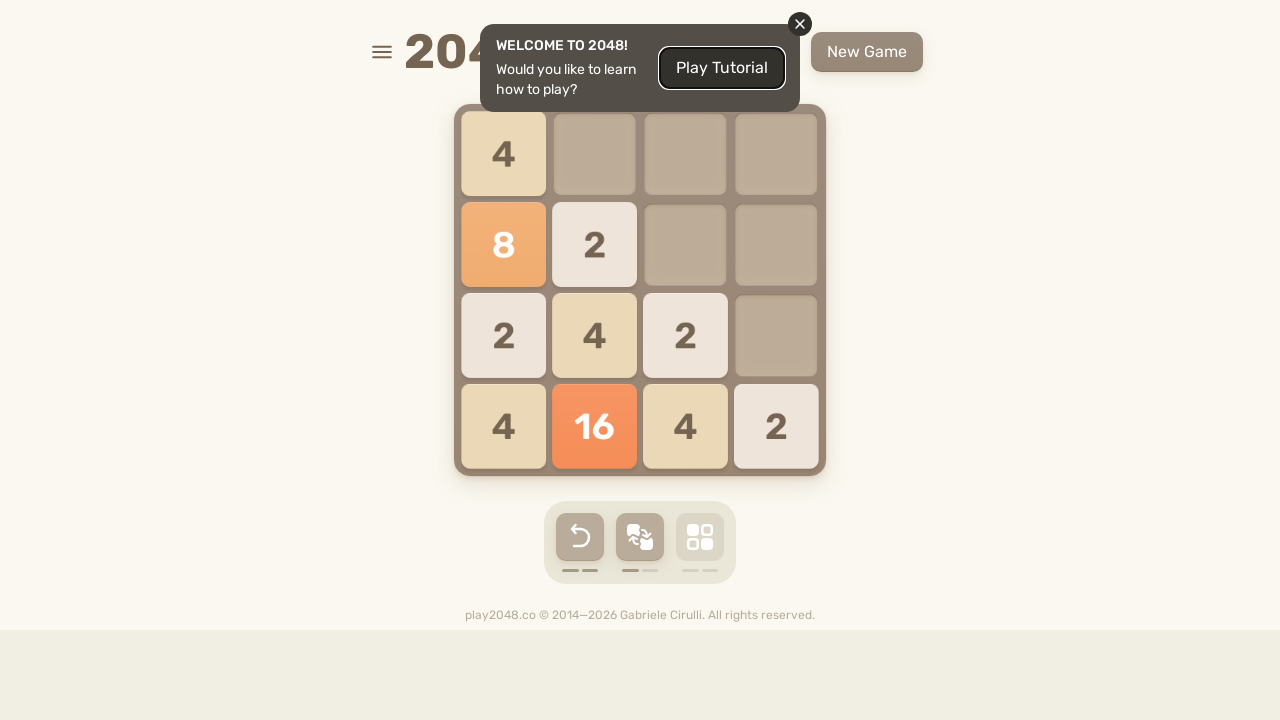

Pressed ArrowRight arrow key (move 23/32)
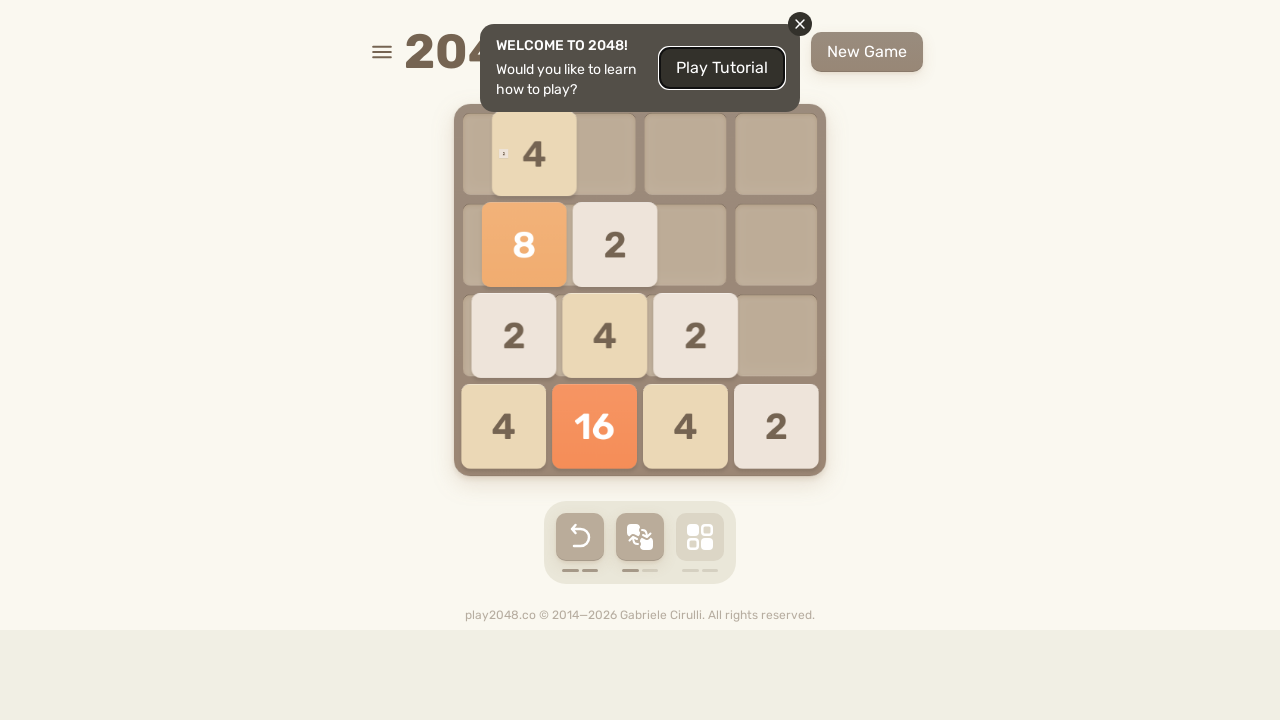

Waited 250ms between moves
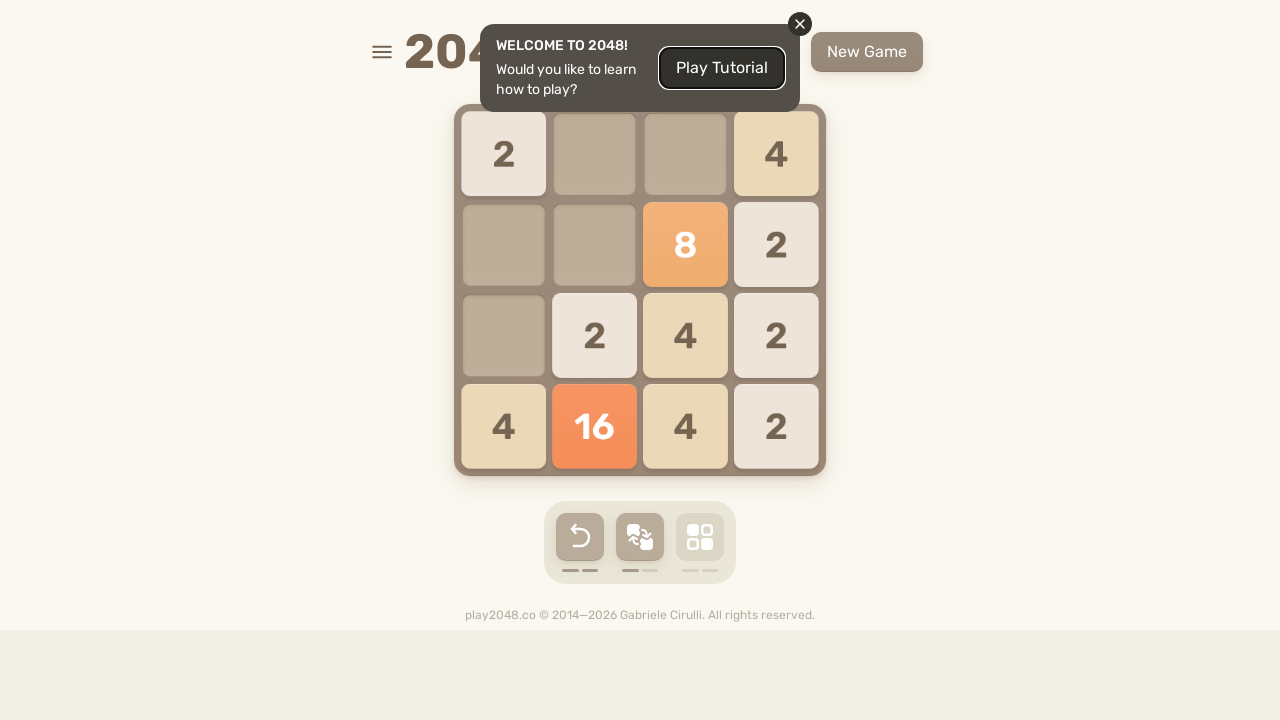

Pressed ArrowRight arrow key (move 24/32)
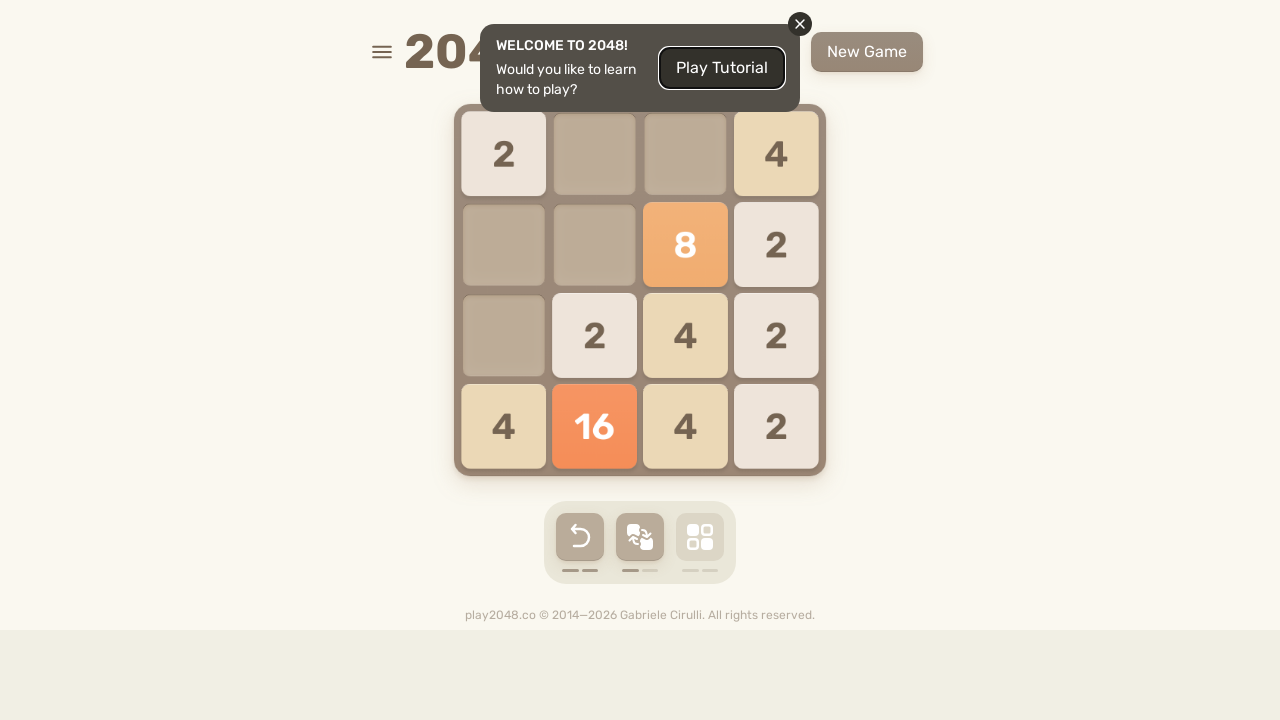

Waited 250ms between moves
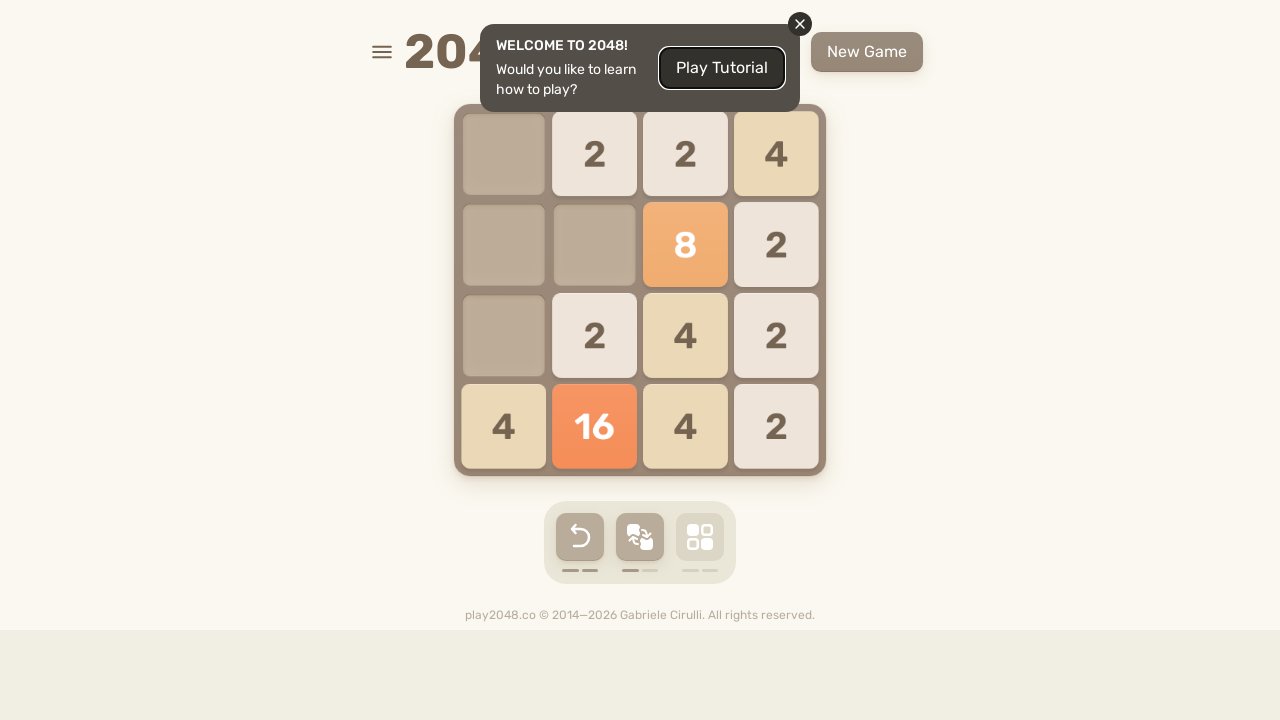

Pressed ArrowDown arrow key (move 25/32)
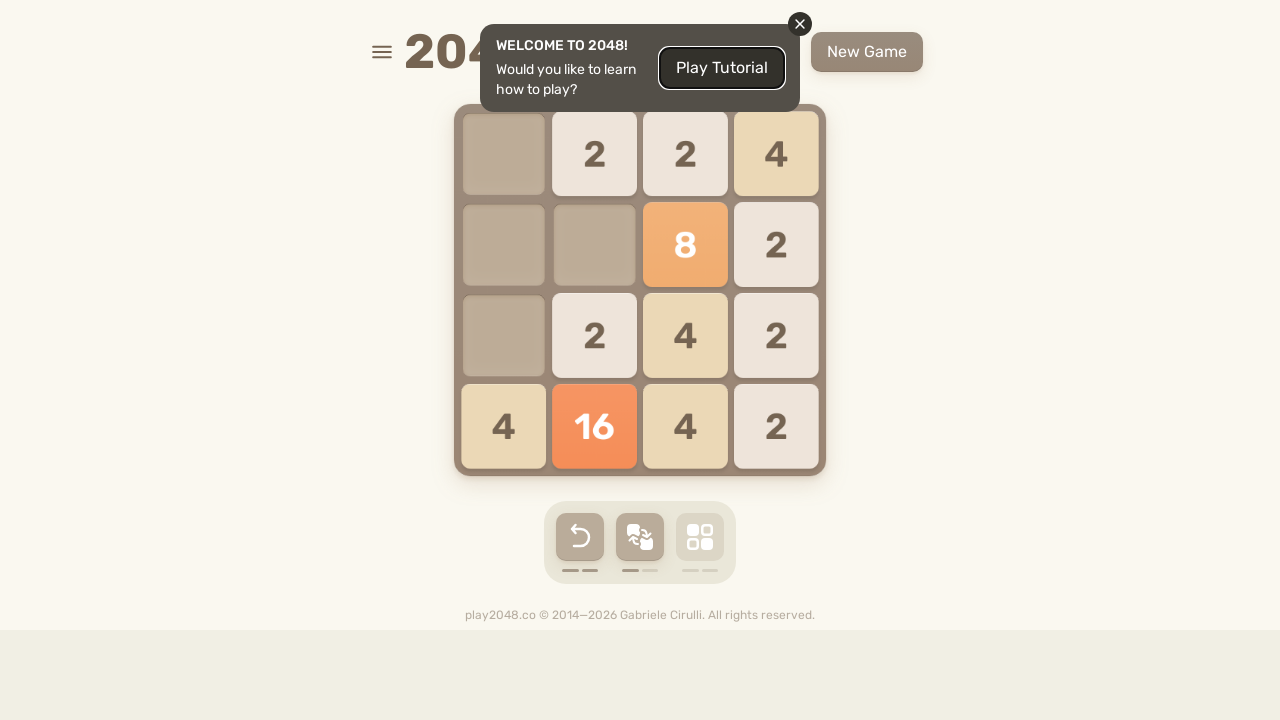

Waited 250ms between moves
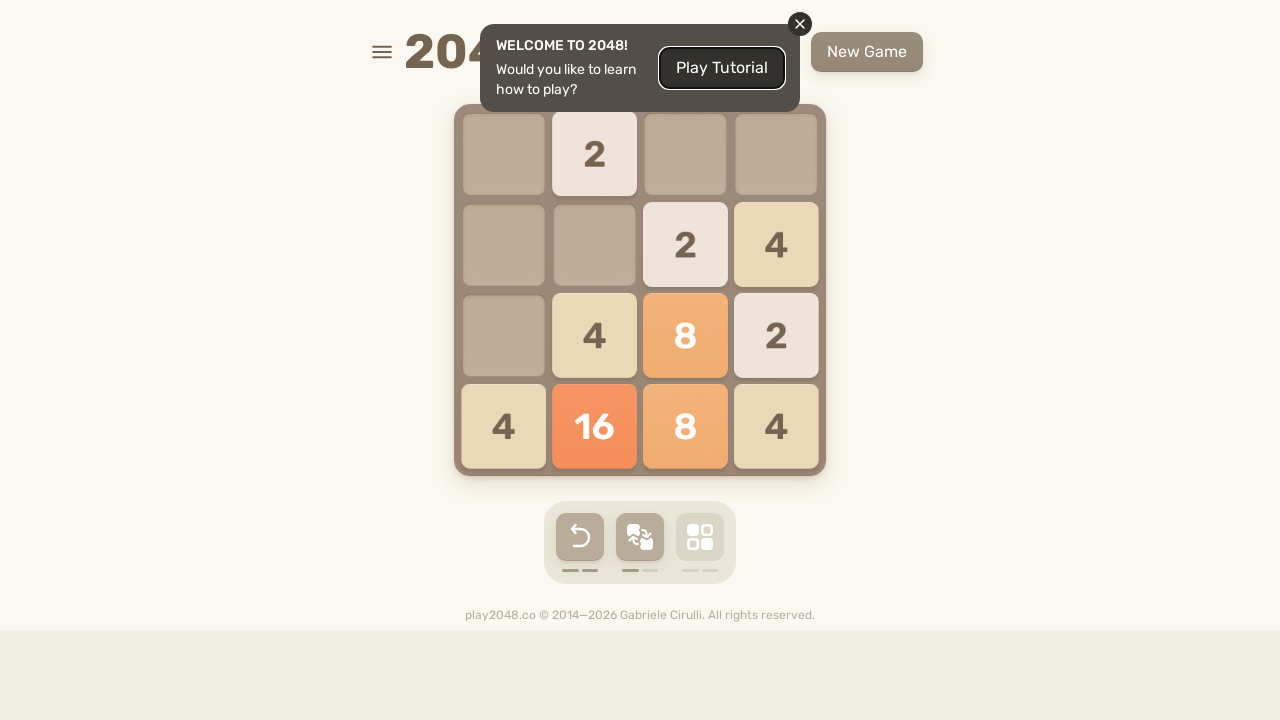

Pressed ArrowLeft arrow key (move 26/32)
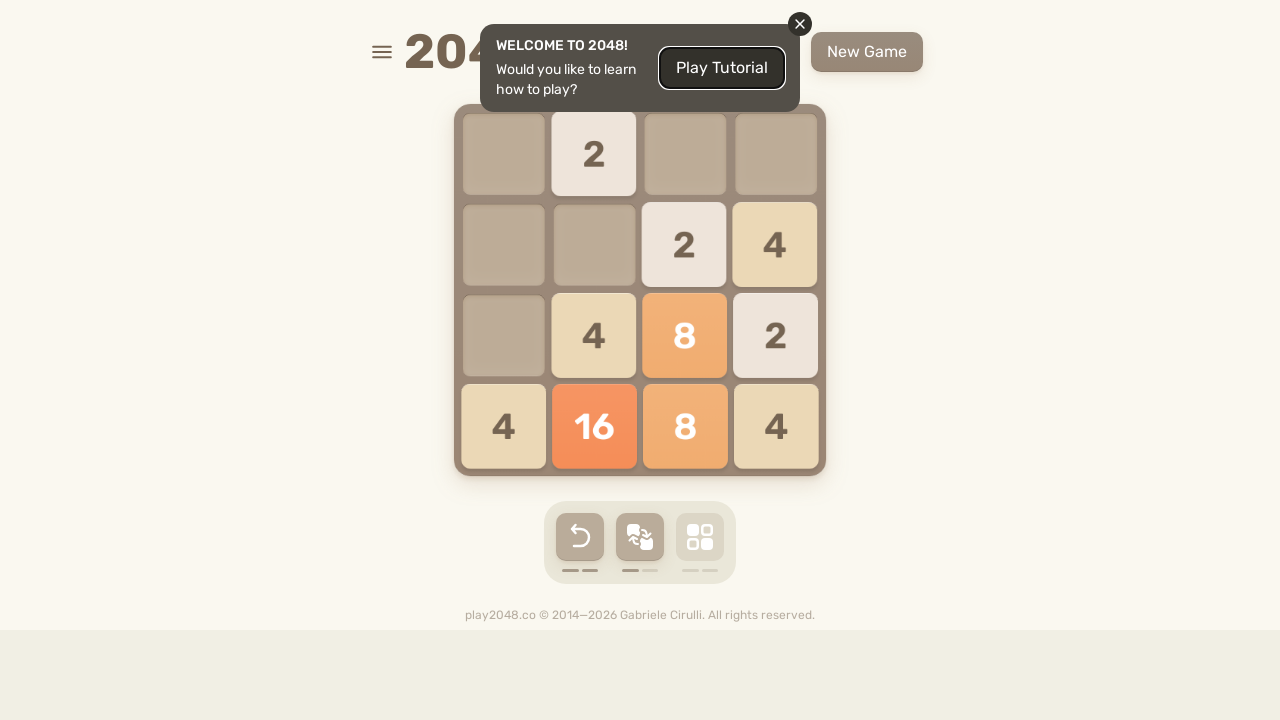

Waited 250ms between moves
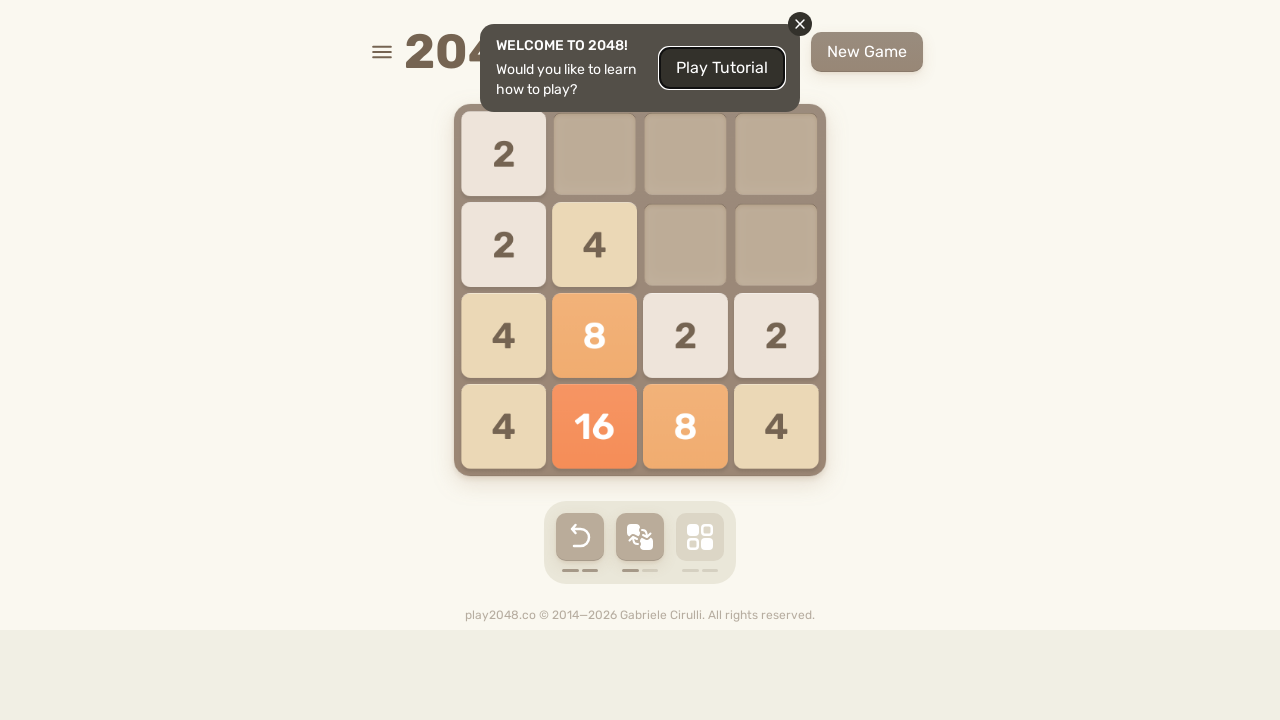

Pressed ArrowDown arrow key (move 27/32)
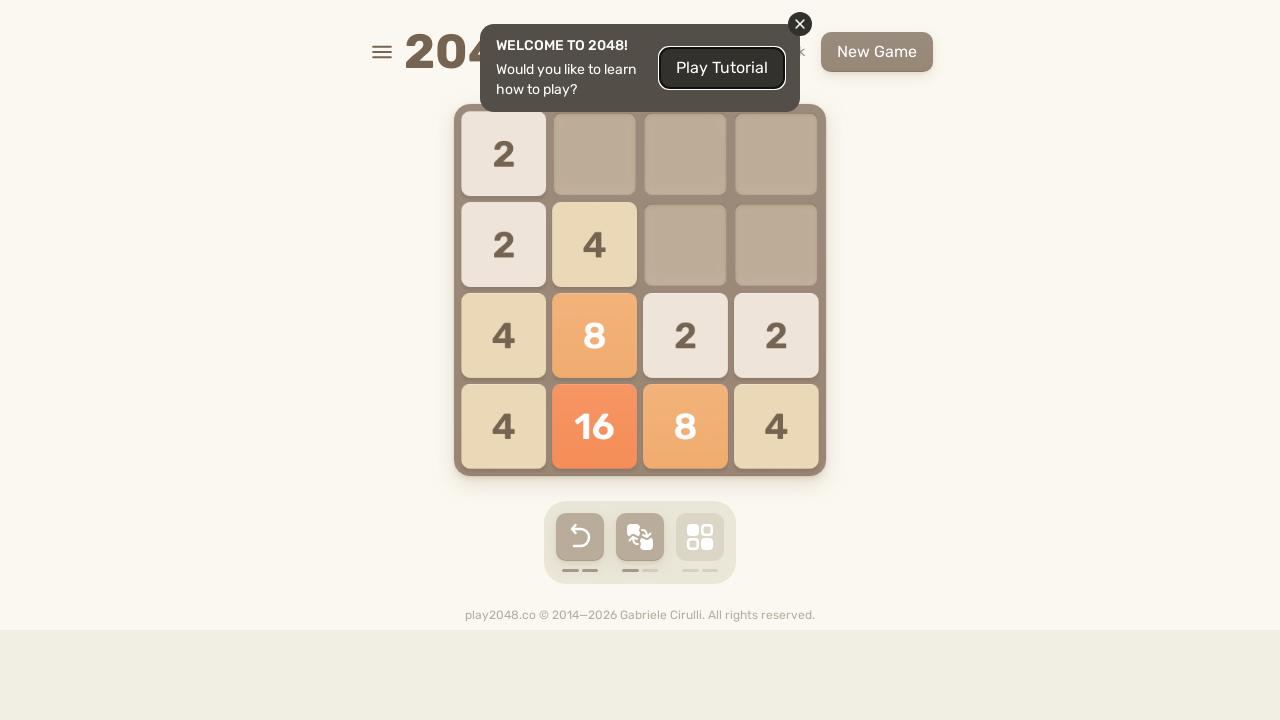

Waited 250ms between moves
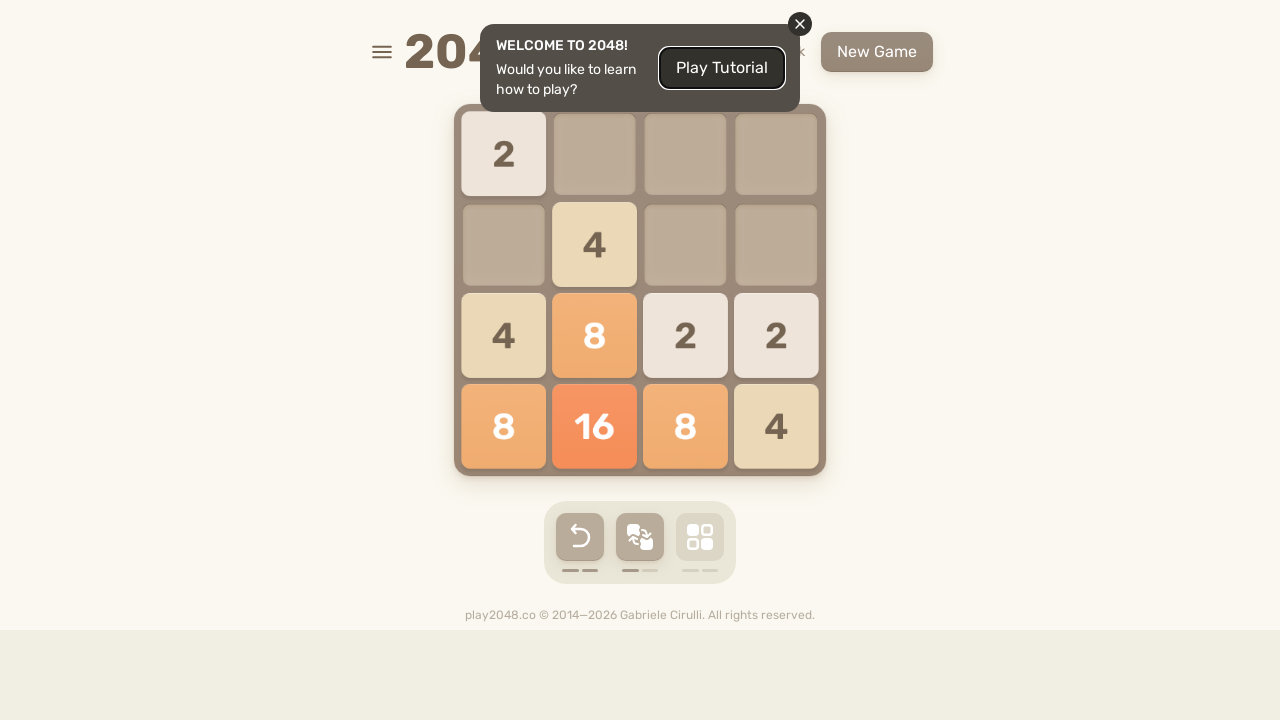

Pressed ArrowUp arrow key (move 28/32)
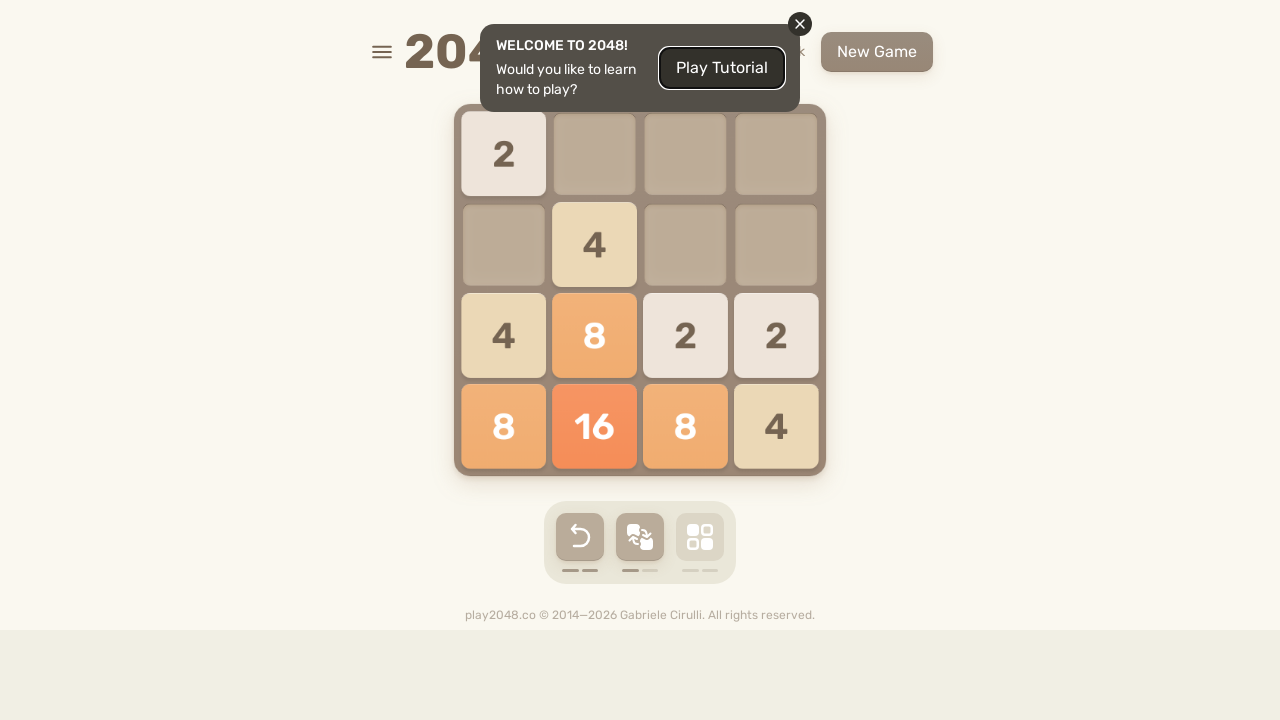

Waited 250ms between moves
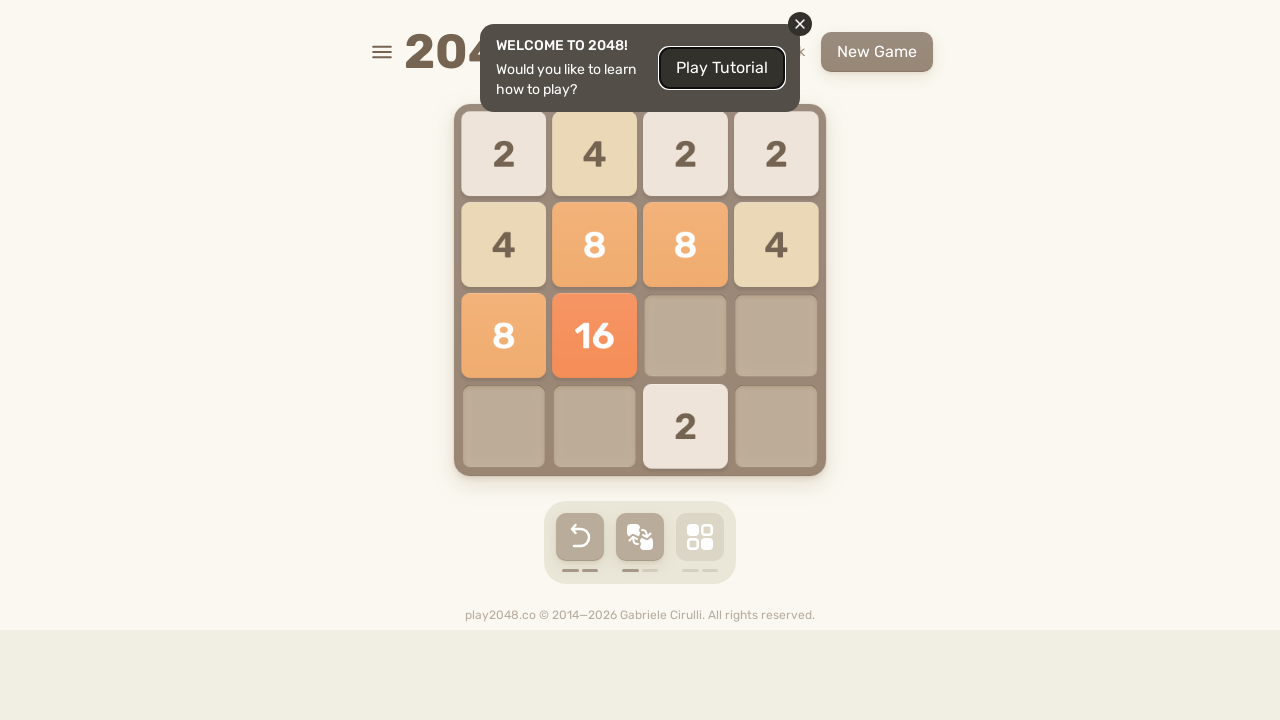

Pressed ArrowUp arrow key (move 29/32)
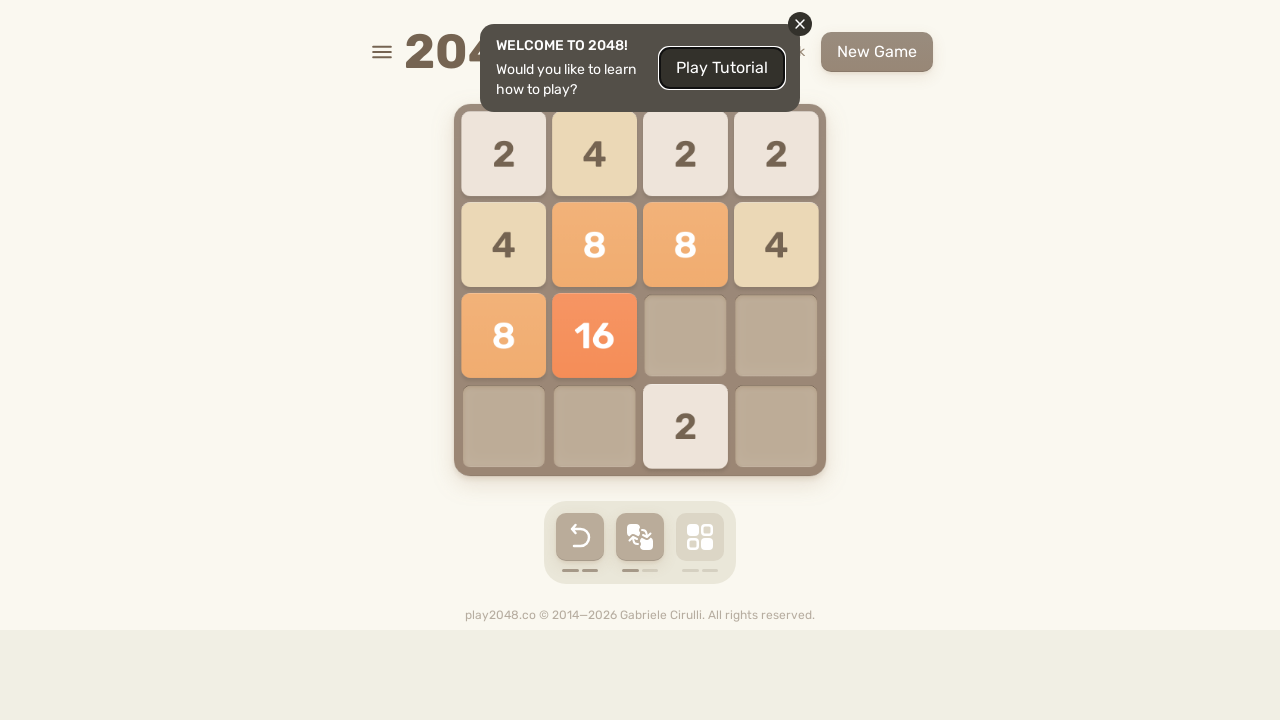

Waited 250ms between moves
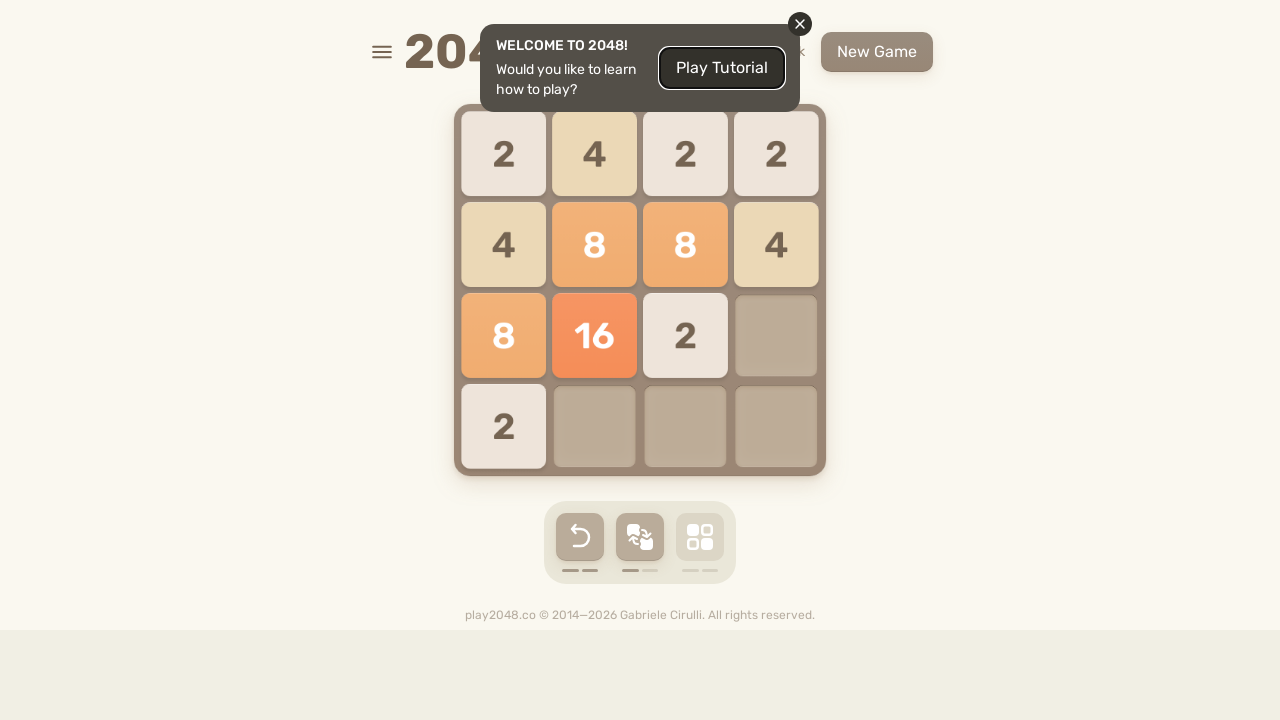

Pressed ArrowDown arrow key (move 30/32)
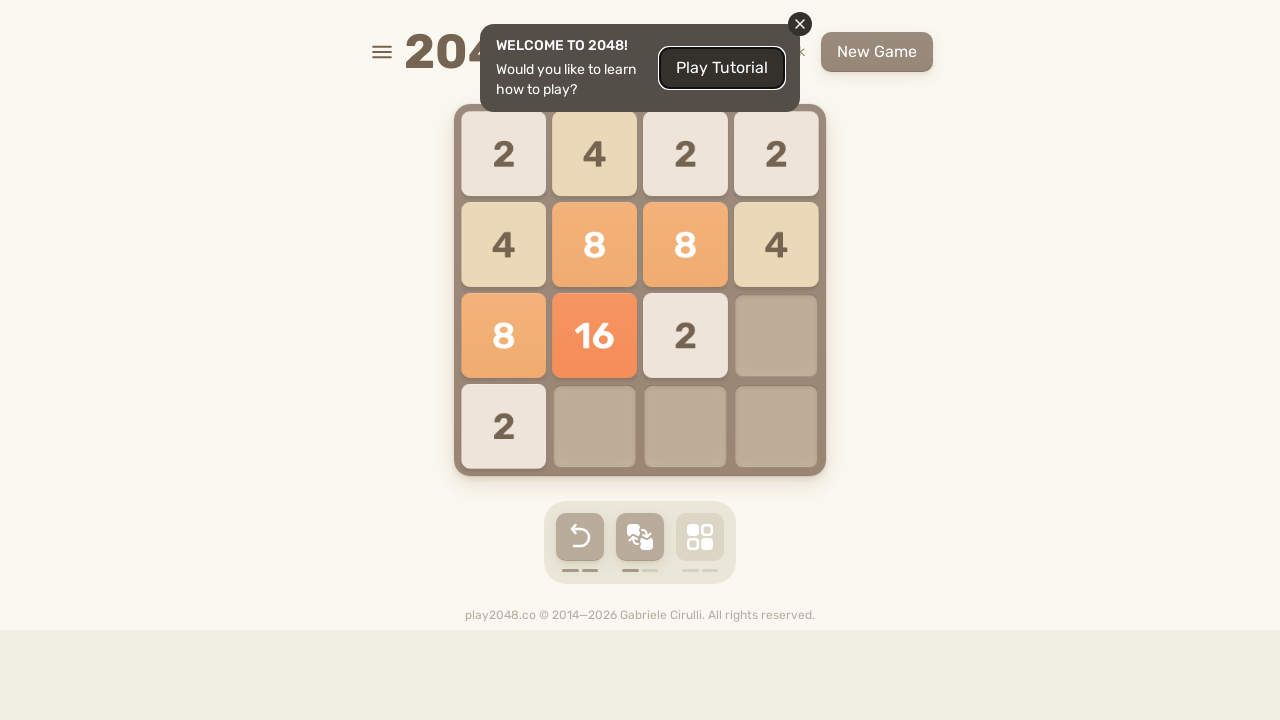

Waited 250ms between moves
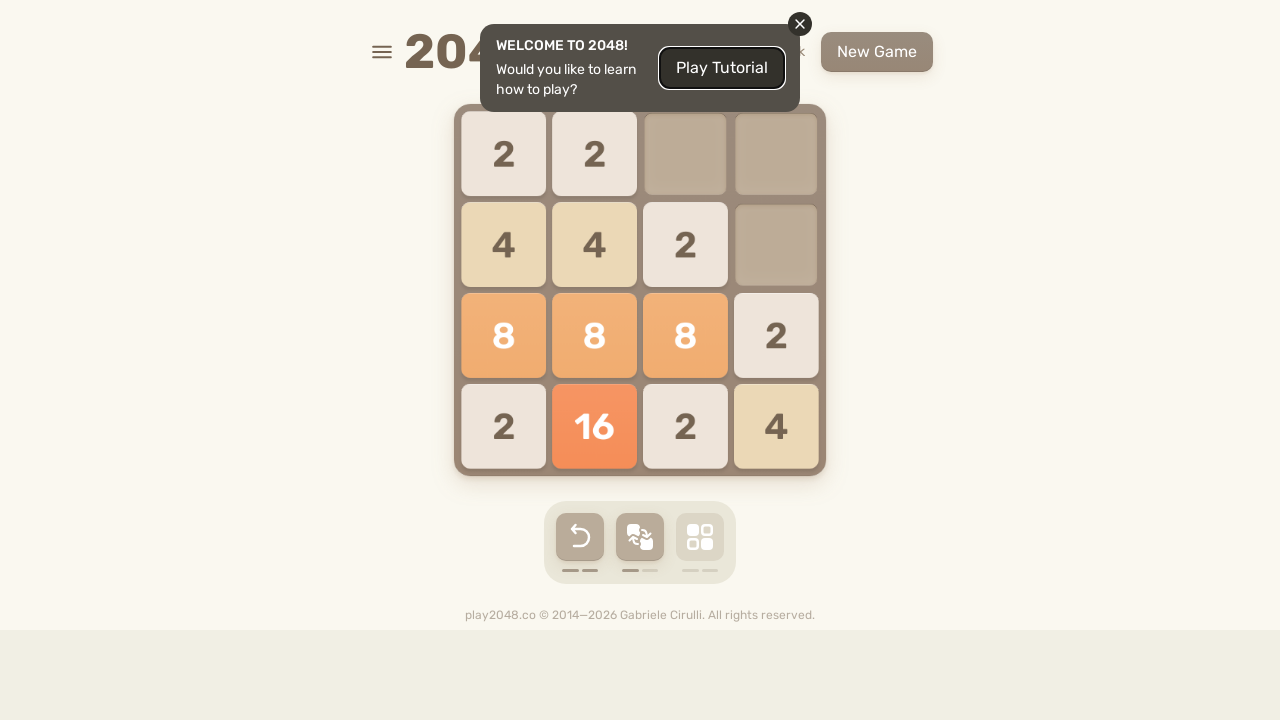

Pressed ArrowLeft arrow key (move 31/32)
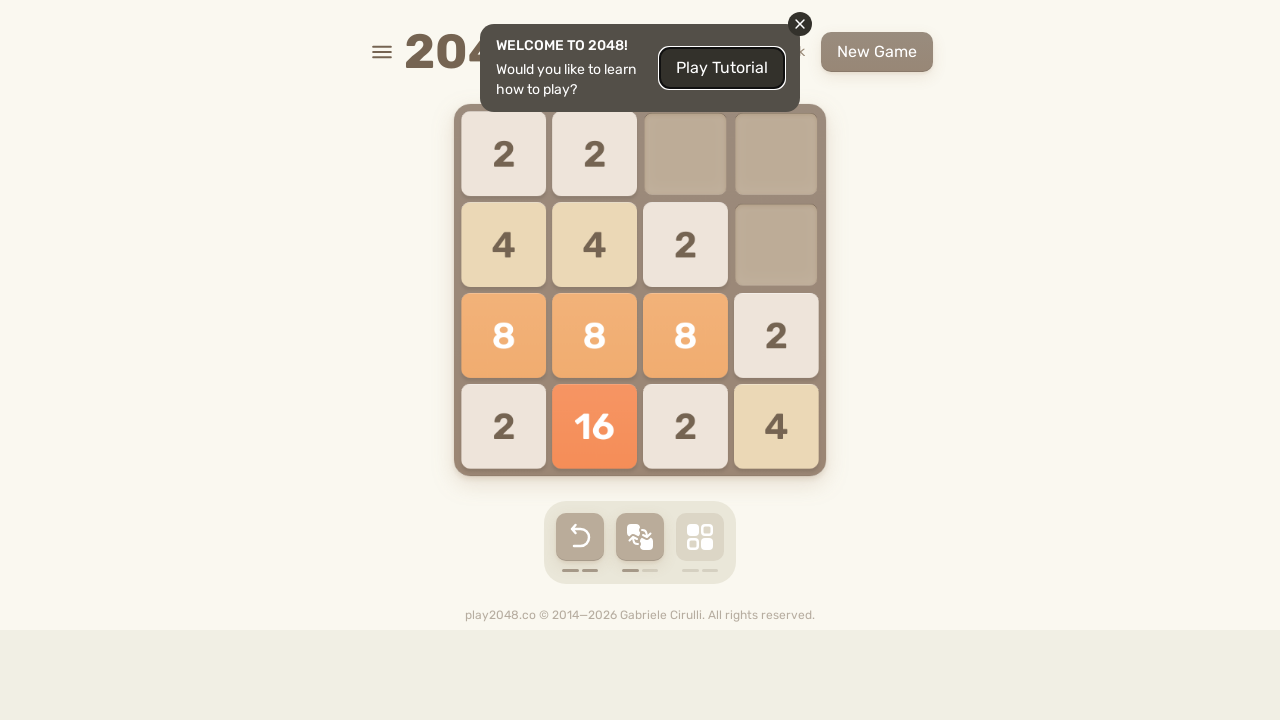

Waited 250ms between moves
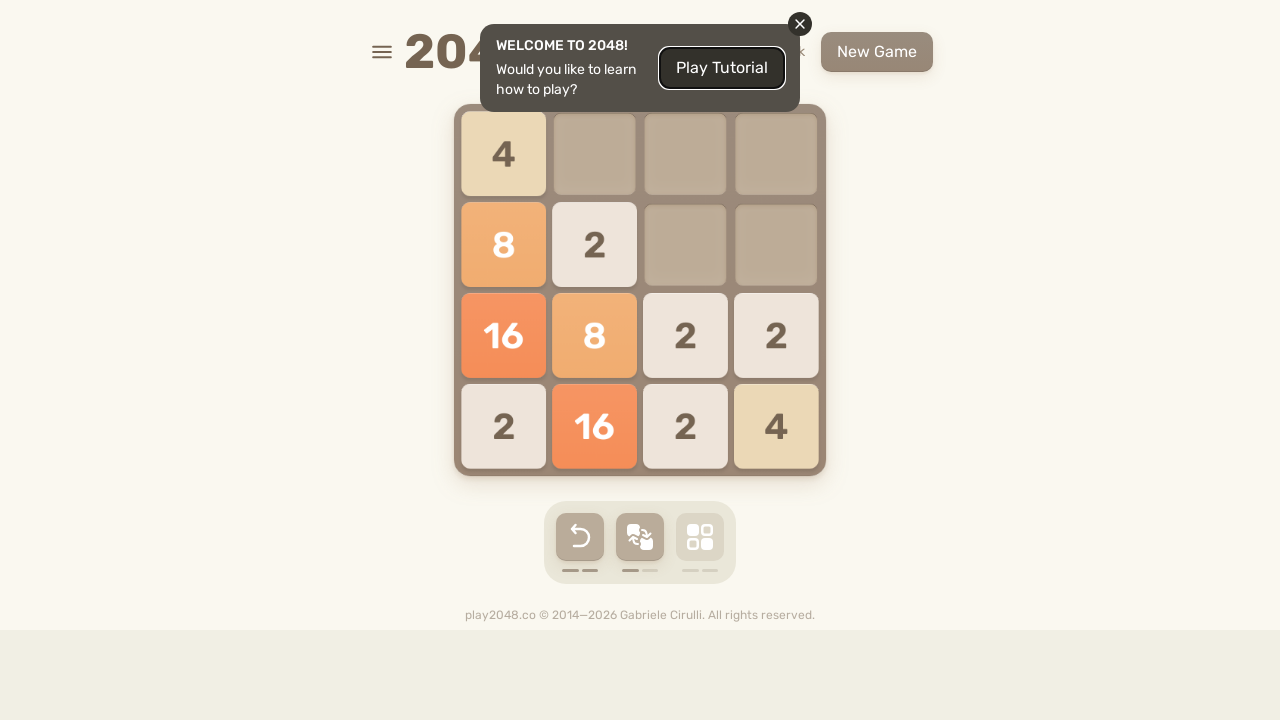

Pressed ArrowUp arrow key (move 32/32)
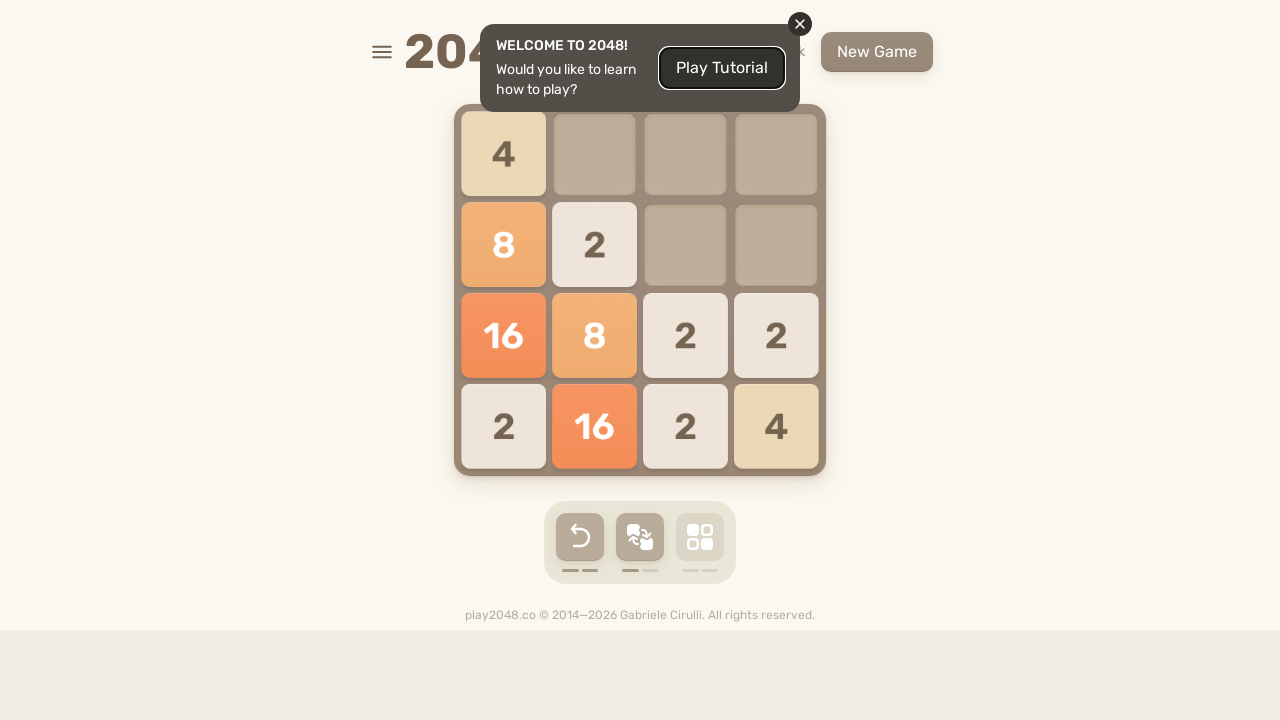

Waited 250ms between moves
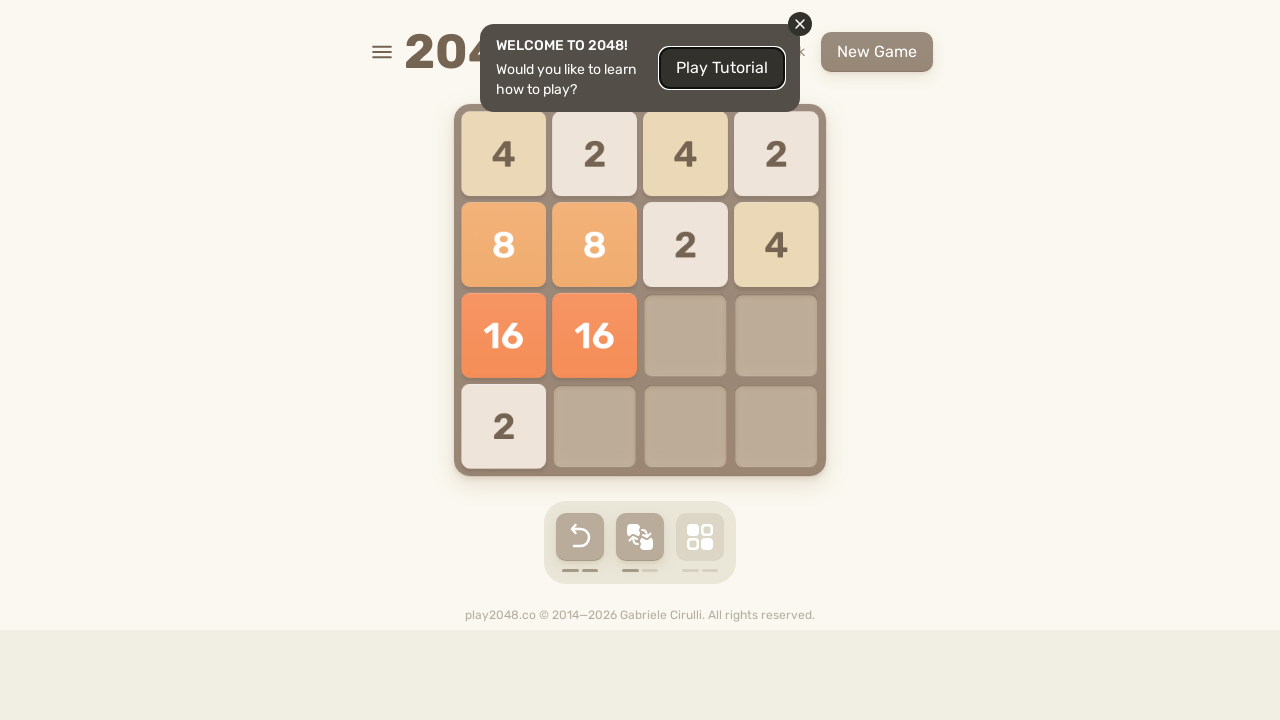

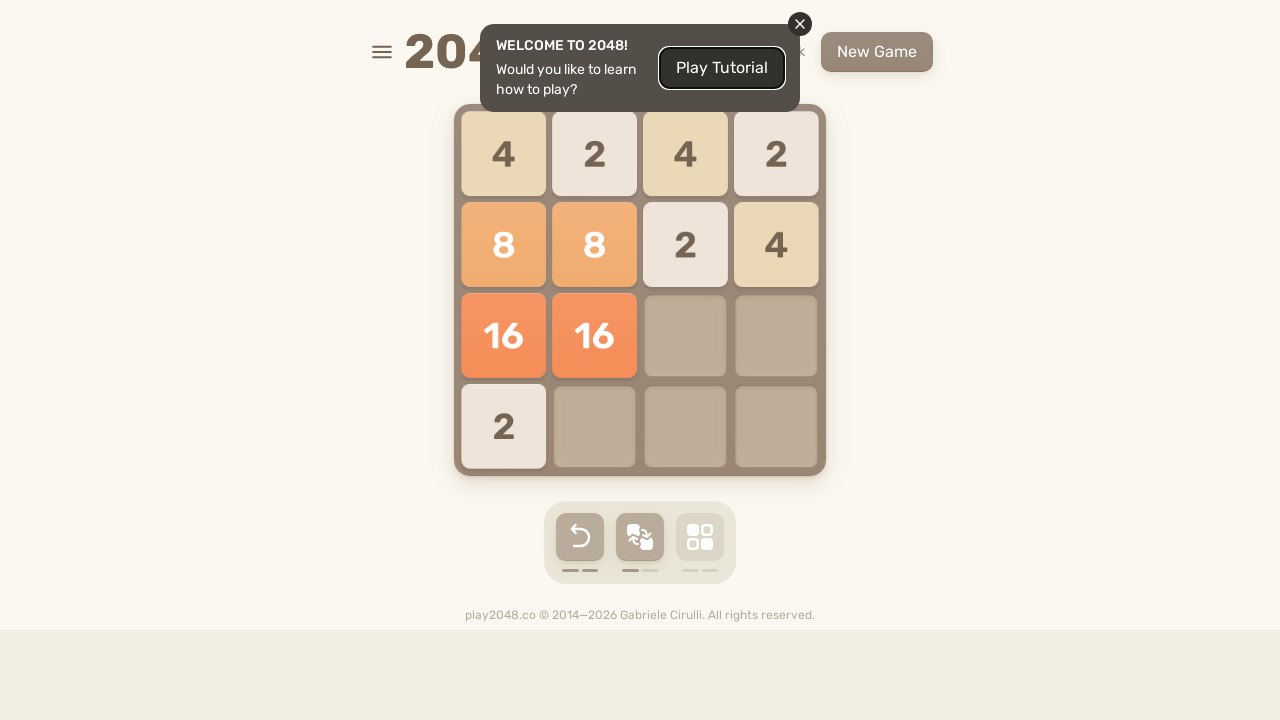